Navigates to a practice automation page and verifies that footer links are present and clickable

Starting URL: https://rahulshettyacademy.com/AutomationPractice/

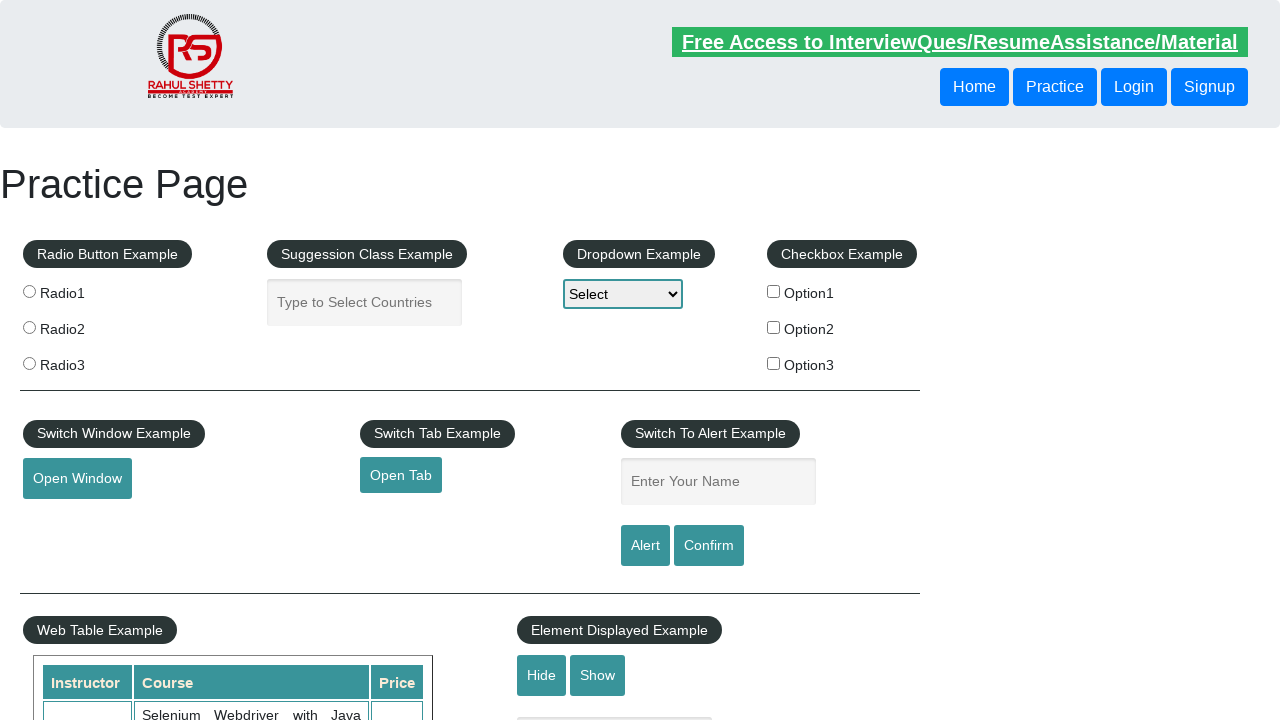

Navigated to Rahul Shetty Academy automation practice page
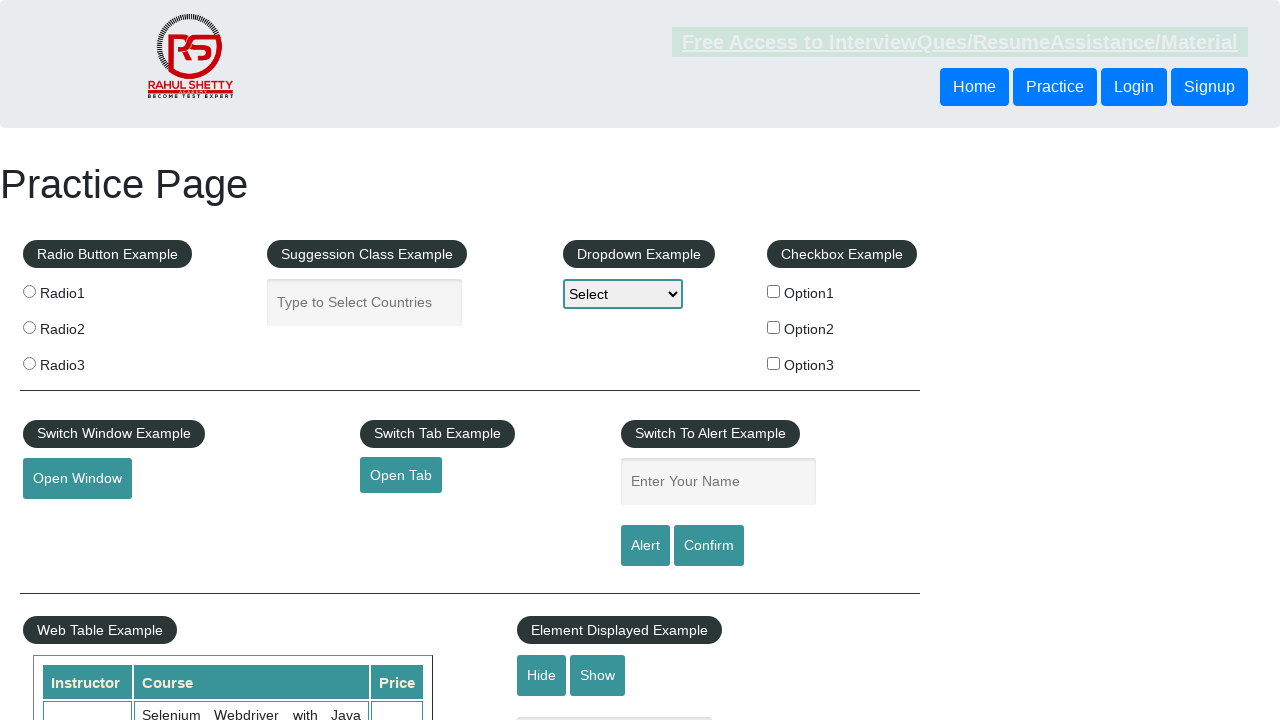

Footer links are now present on the page
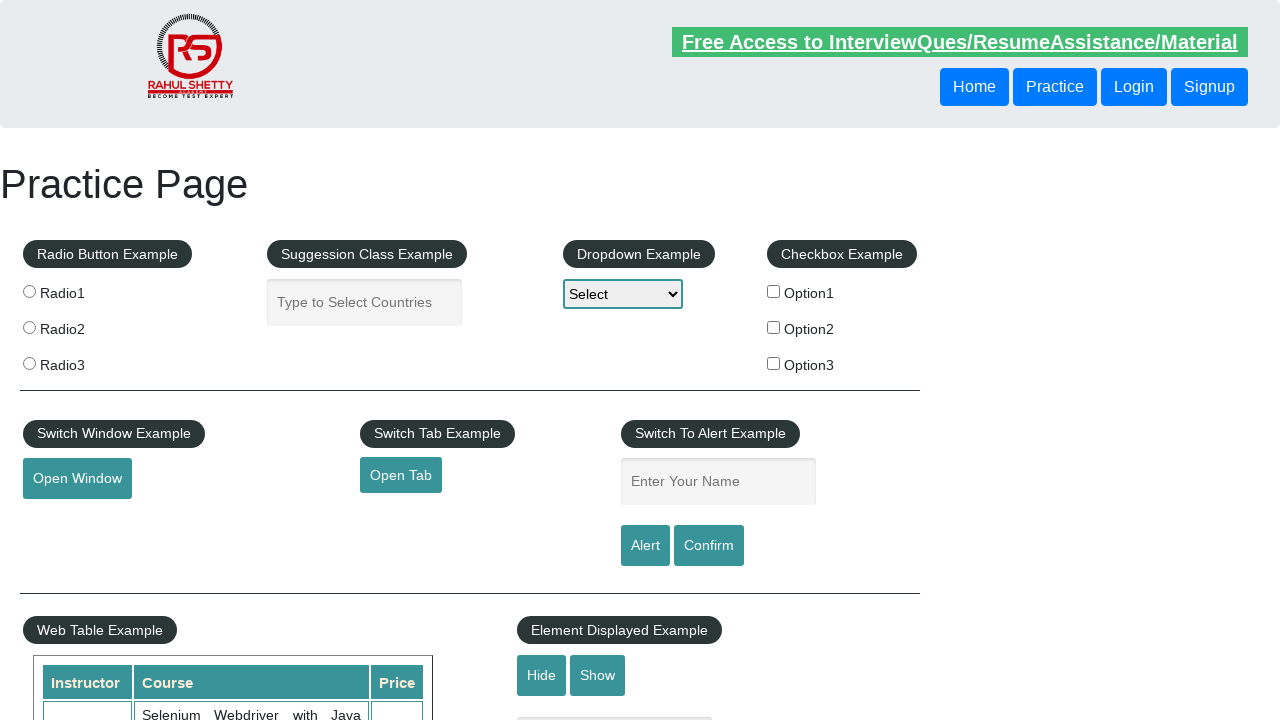

Retrieved all footer links - found 20 links
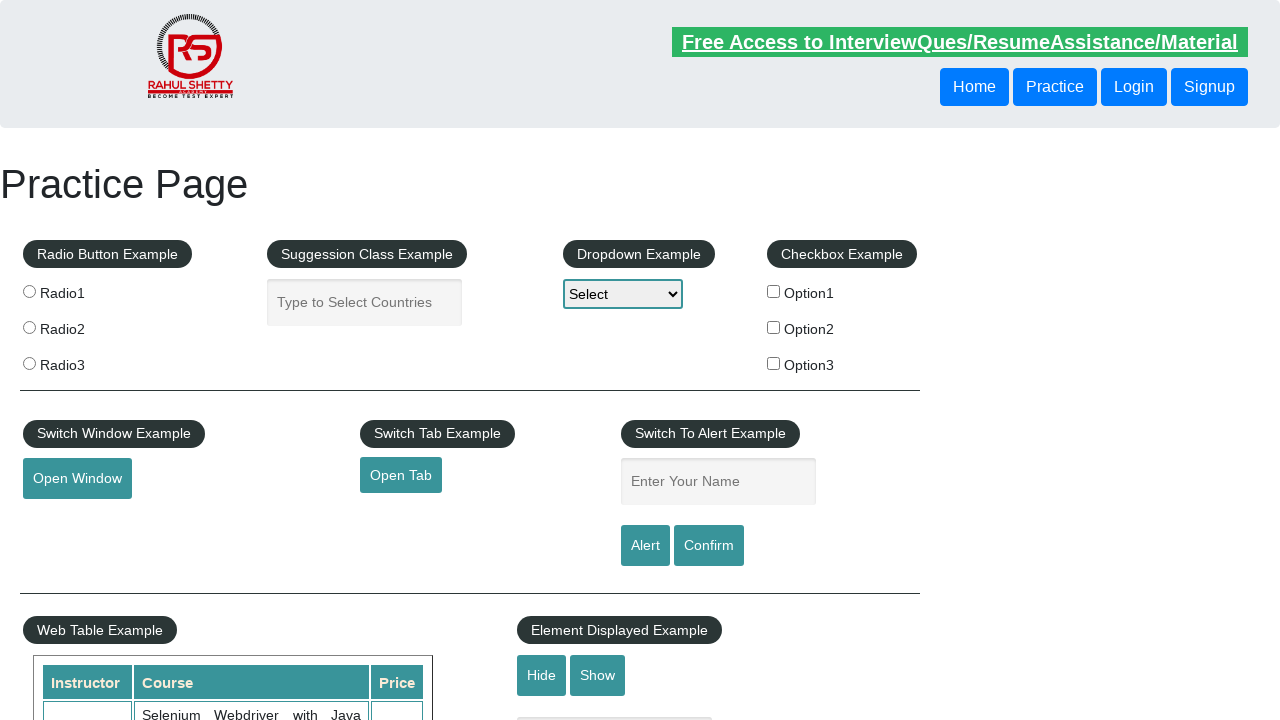

Footer link 'Discount Coupons' is visible
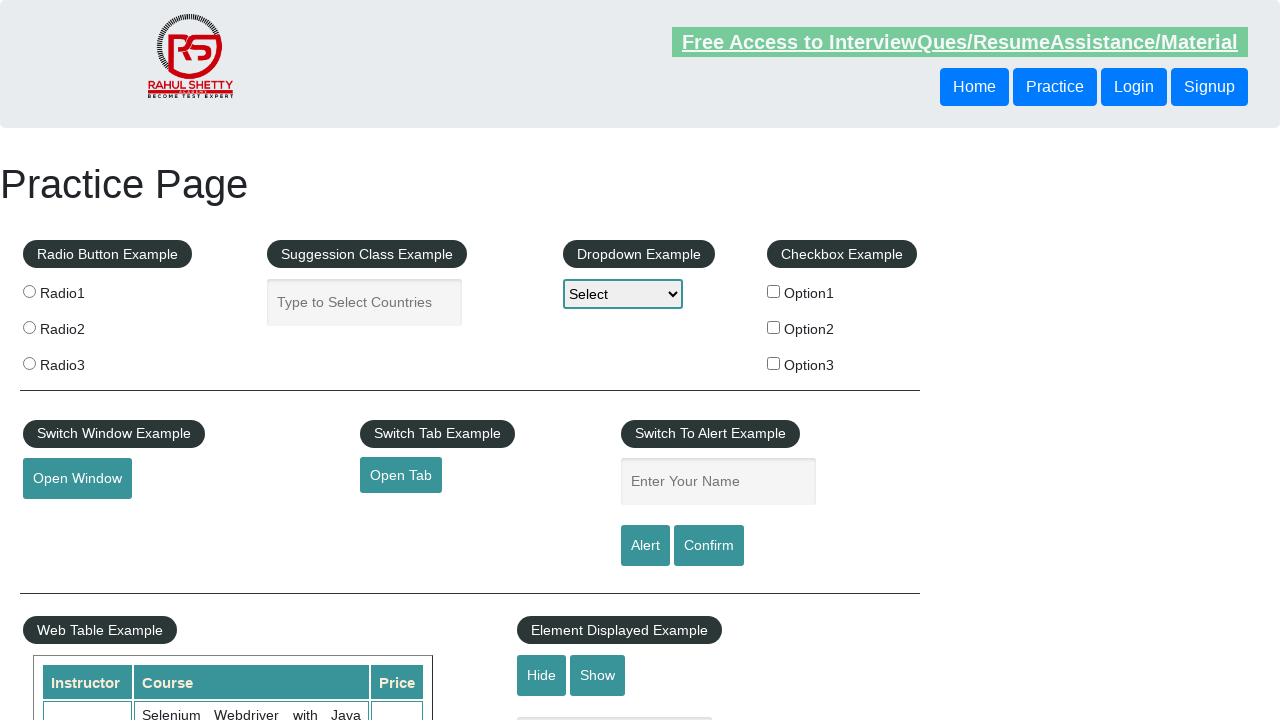

Footer link 'Discount Coupons' has href attribute: #
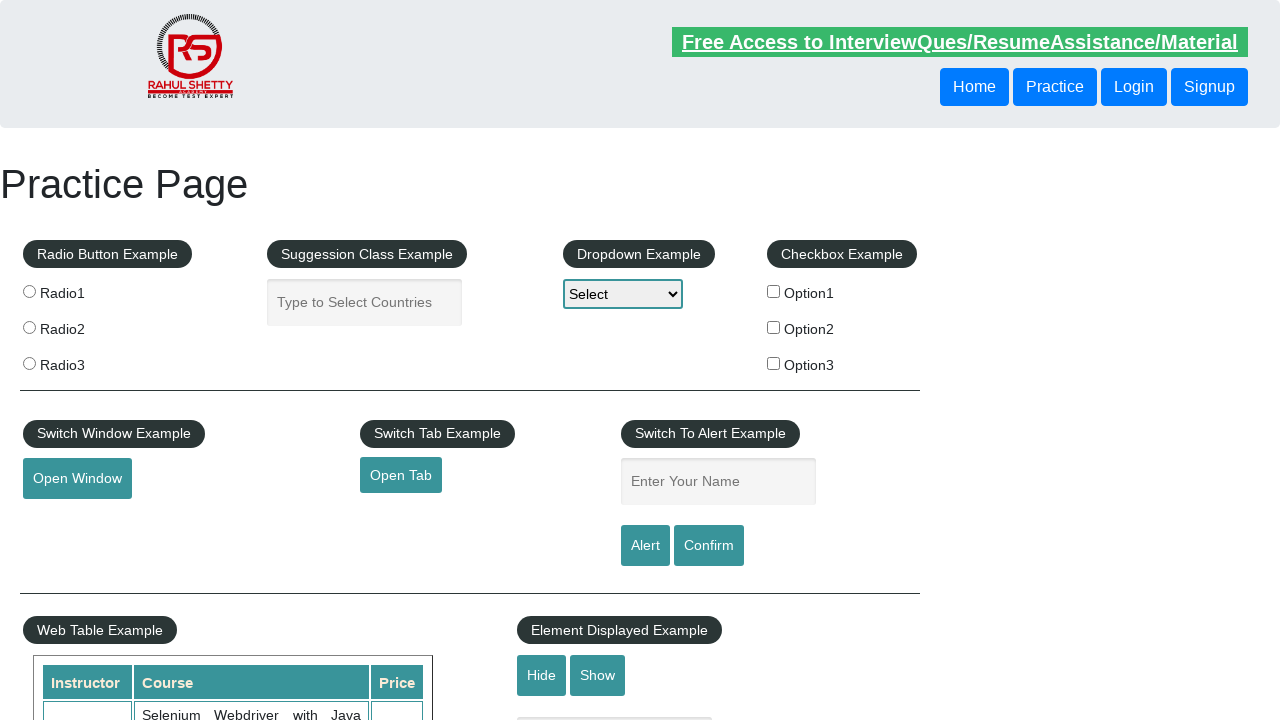

Verified footer link 'Discount Coupons' has valid href
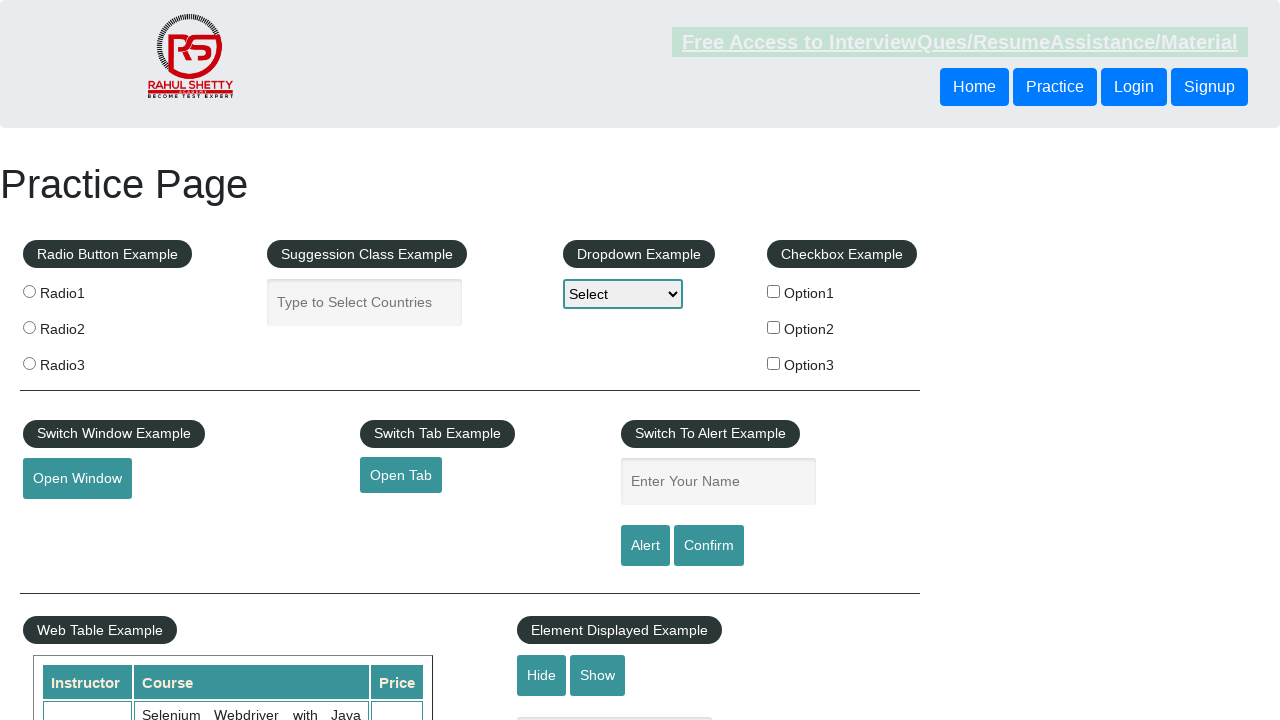

Footer link 'REST API' is visible
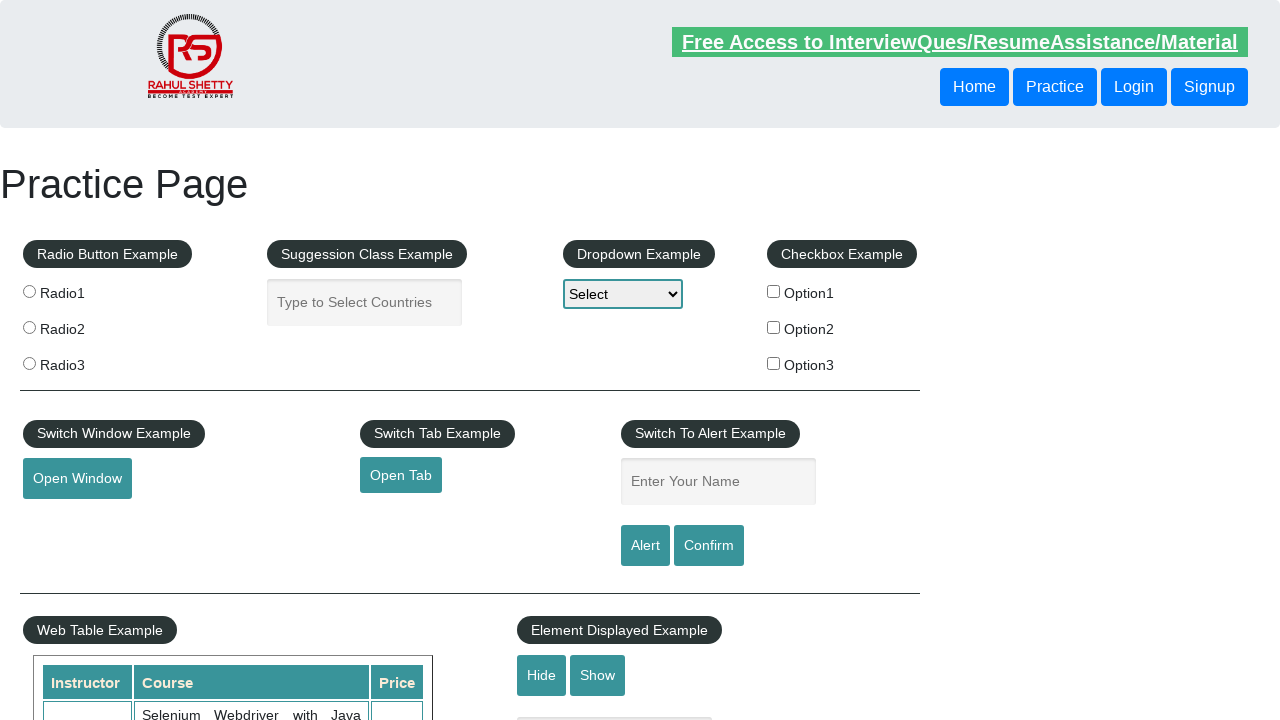

Footer link 'REST API' has href attribute: http://www.restapitutorial.com/
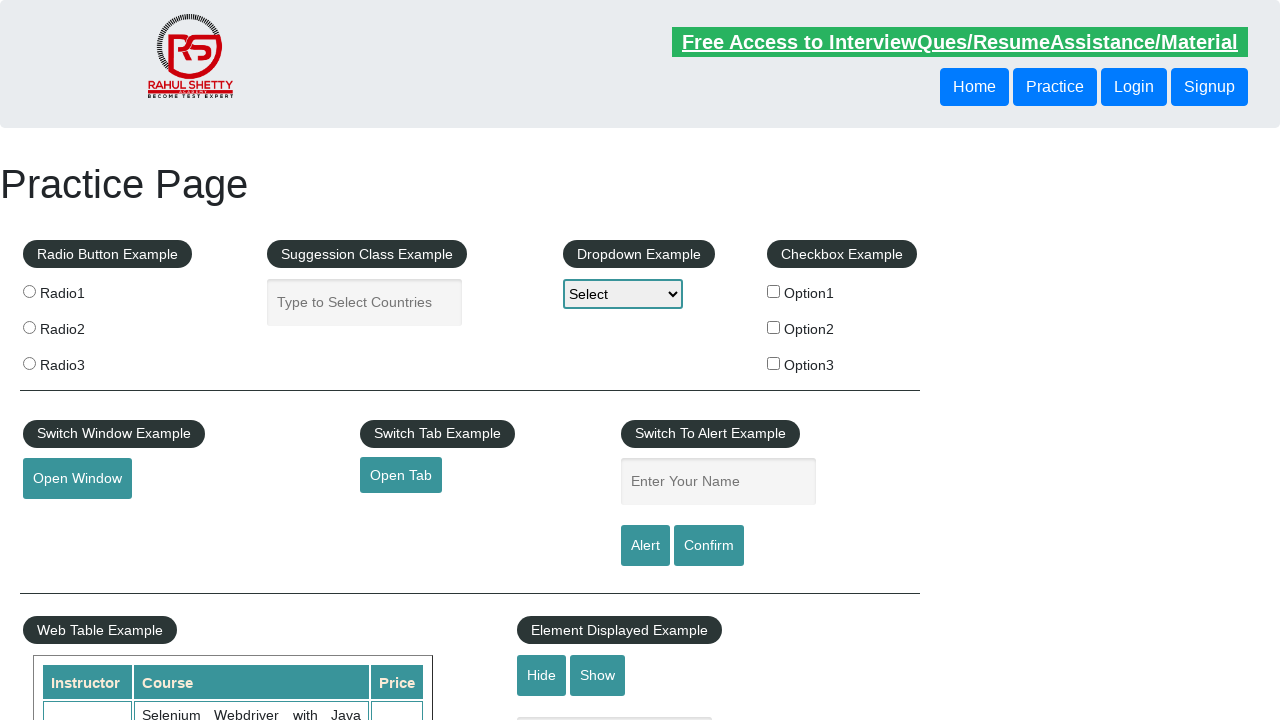

Verified footer link 'REST API' has valid href
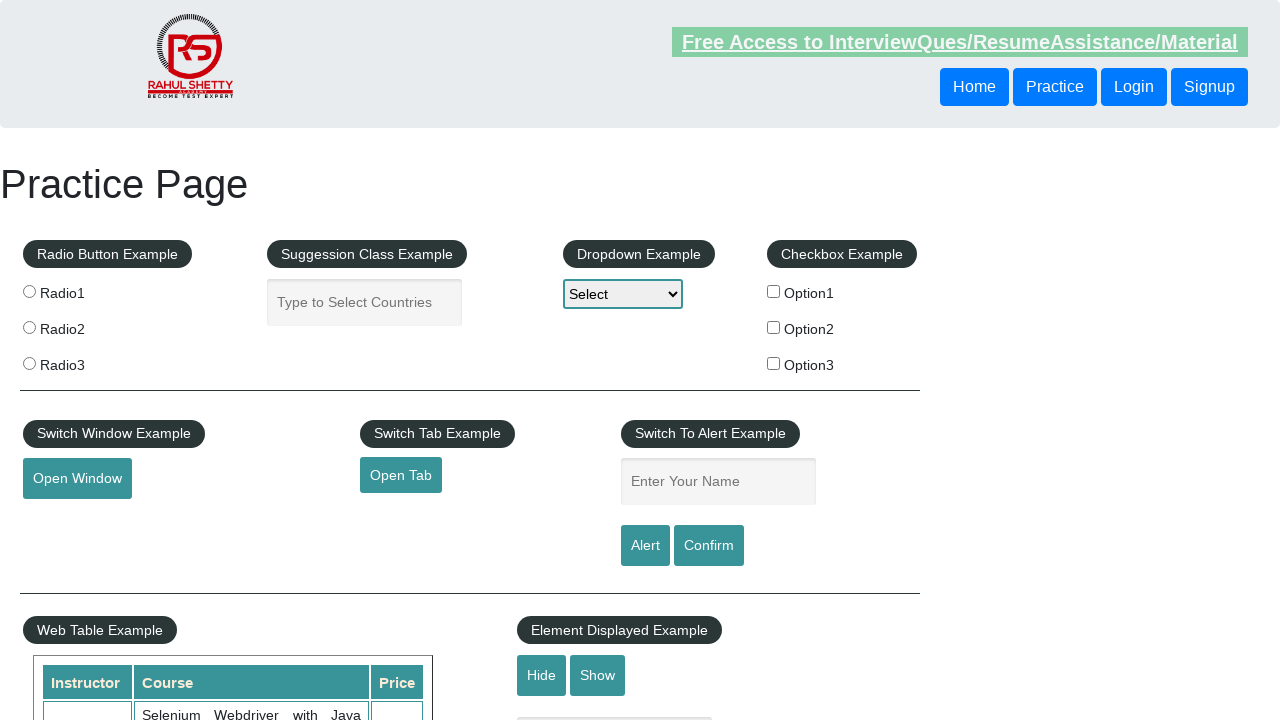

Footer link 'SoapUI' is visible
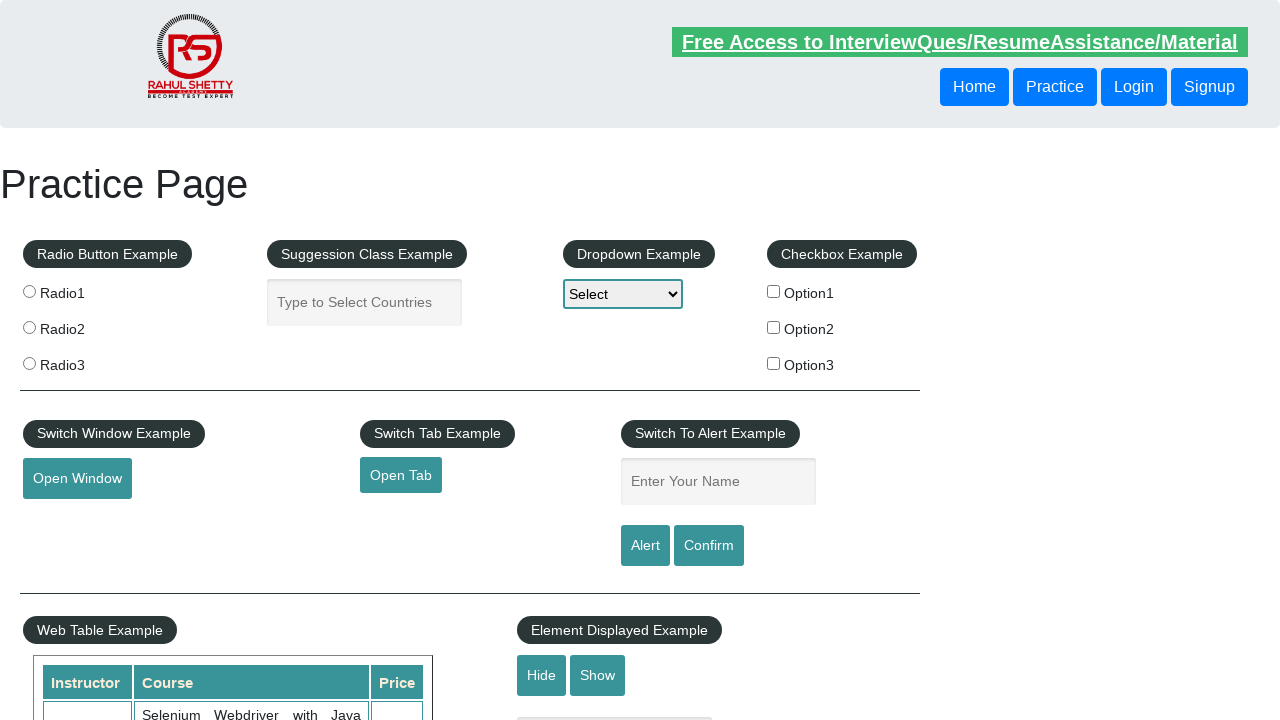

Footer link 'SoapUI' has href attribute: https://www.soapui.org/
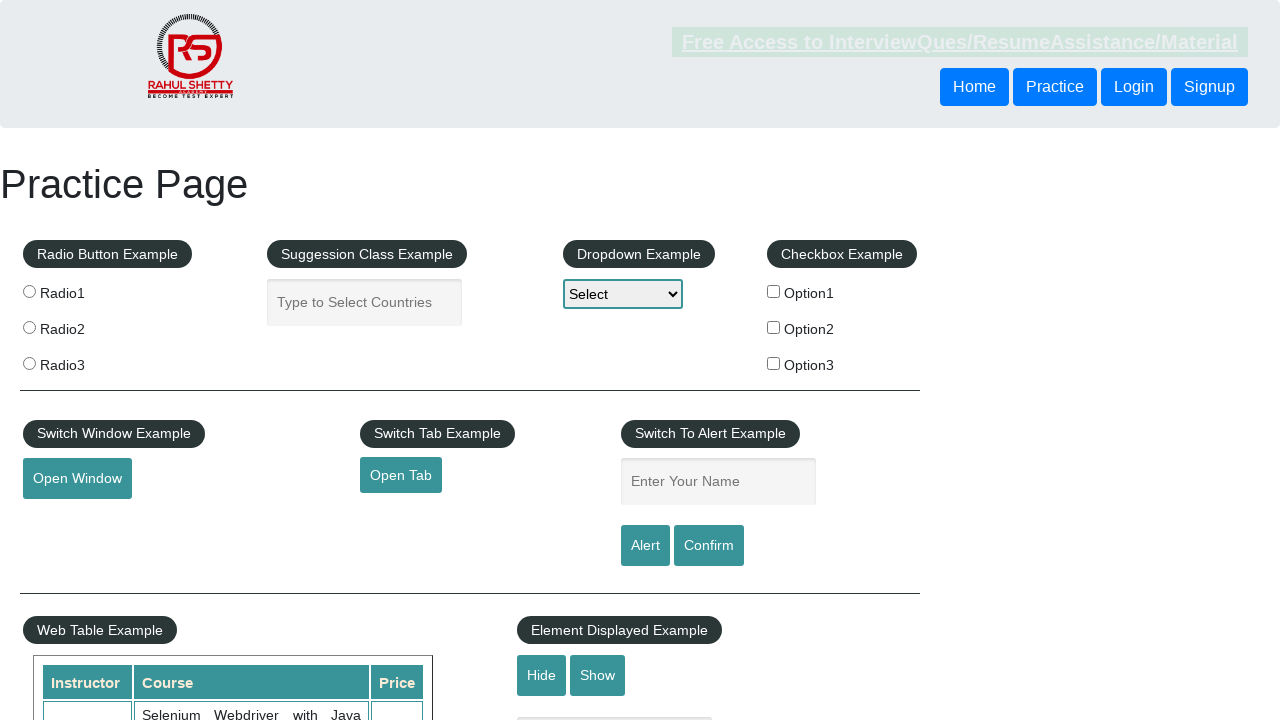

Verified footer link 'SoapUI' has valid href
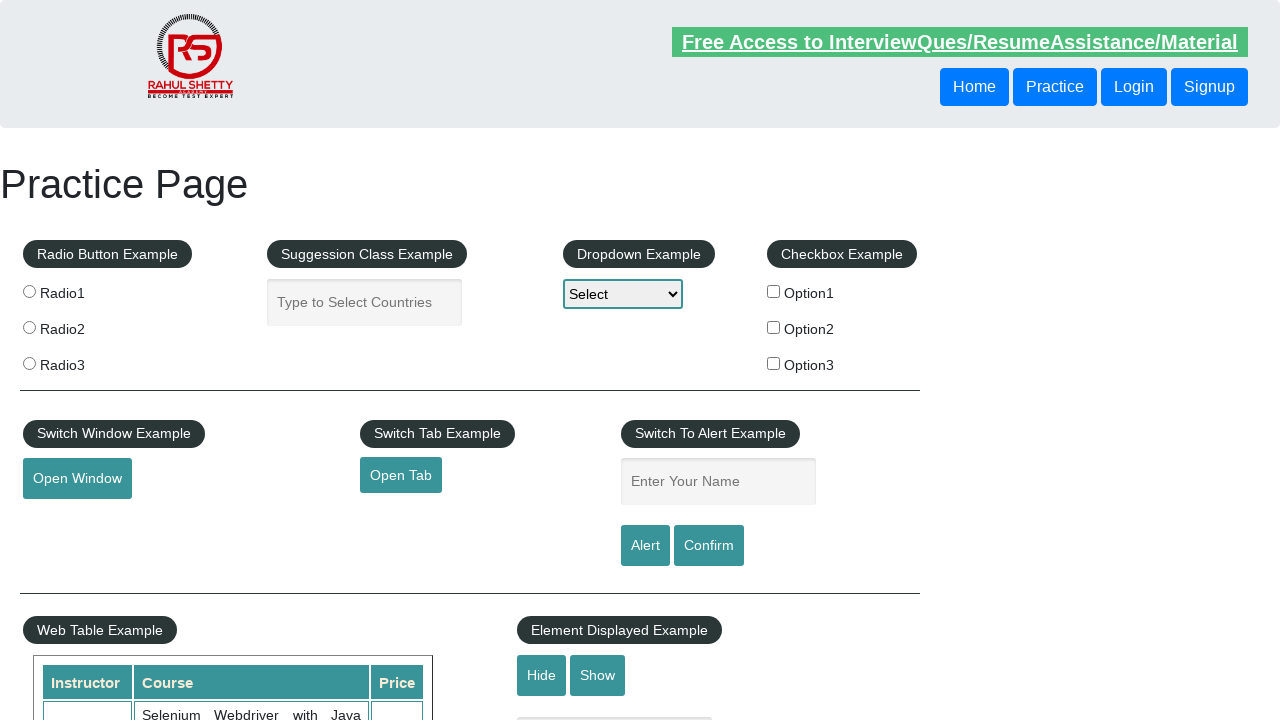

Footer link 'Appium' is visible
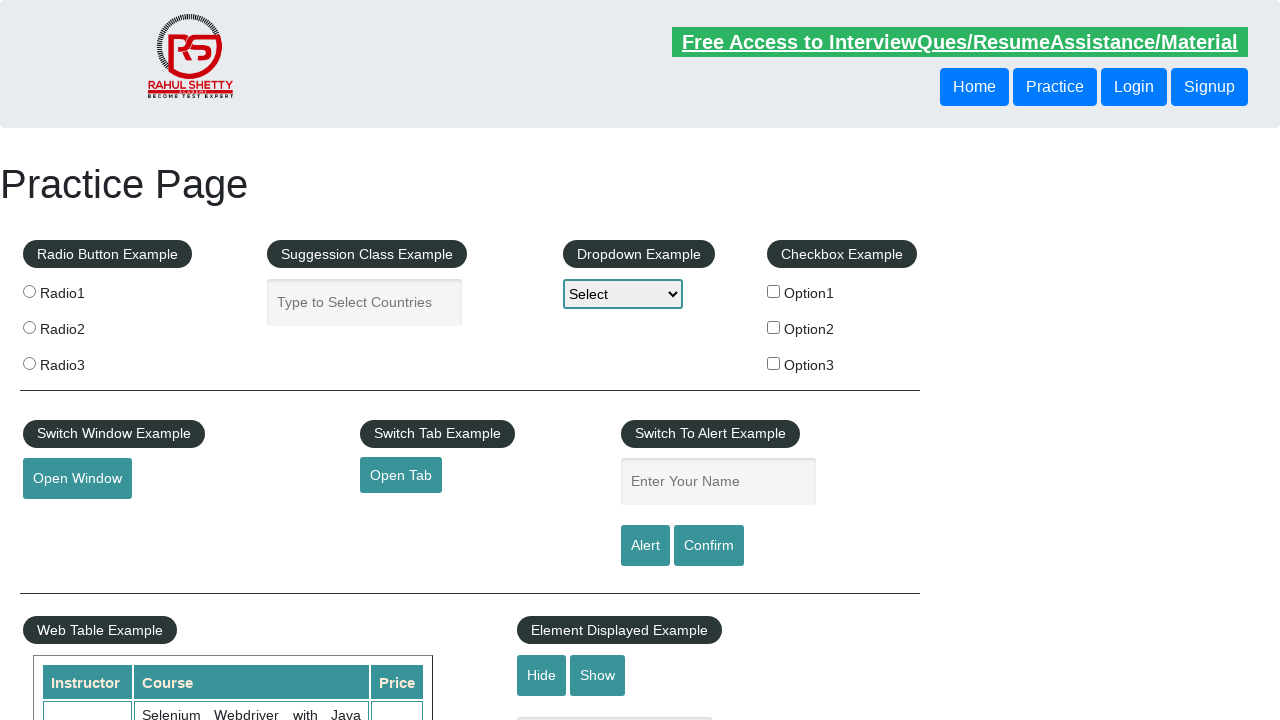

Footer link 'Appium' has href attribute: https://courses.rahulshettyacademy.com/p/appium-tutorial
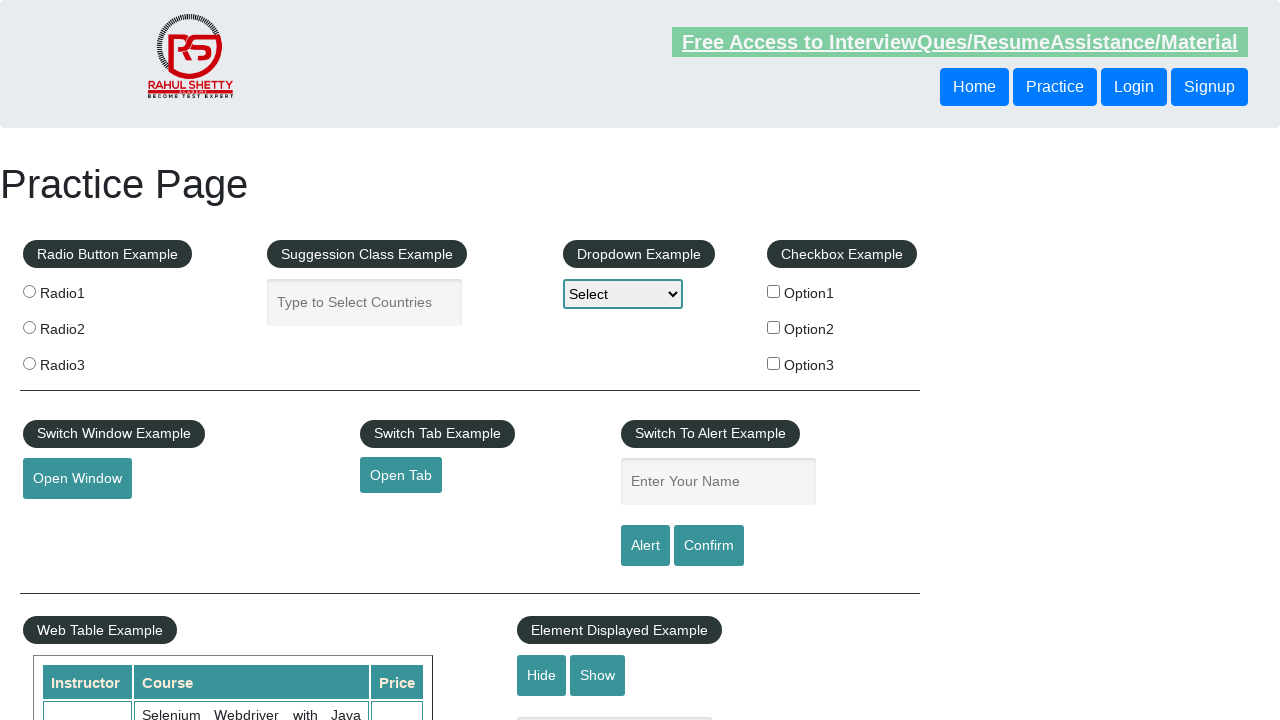

Verified footer link 'Appium' has valid href
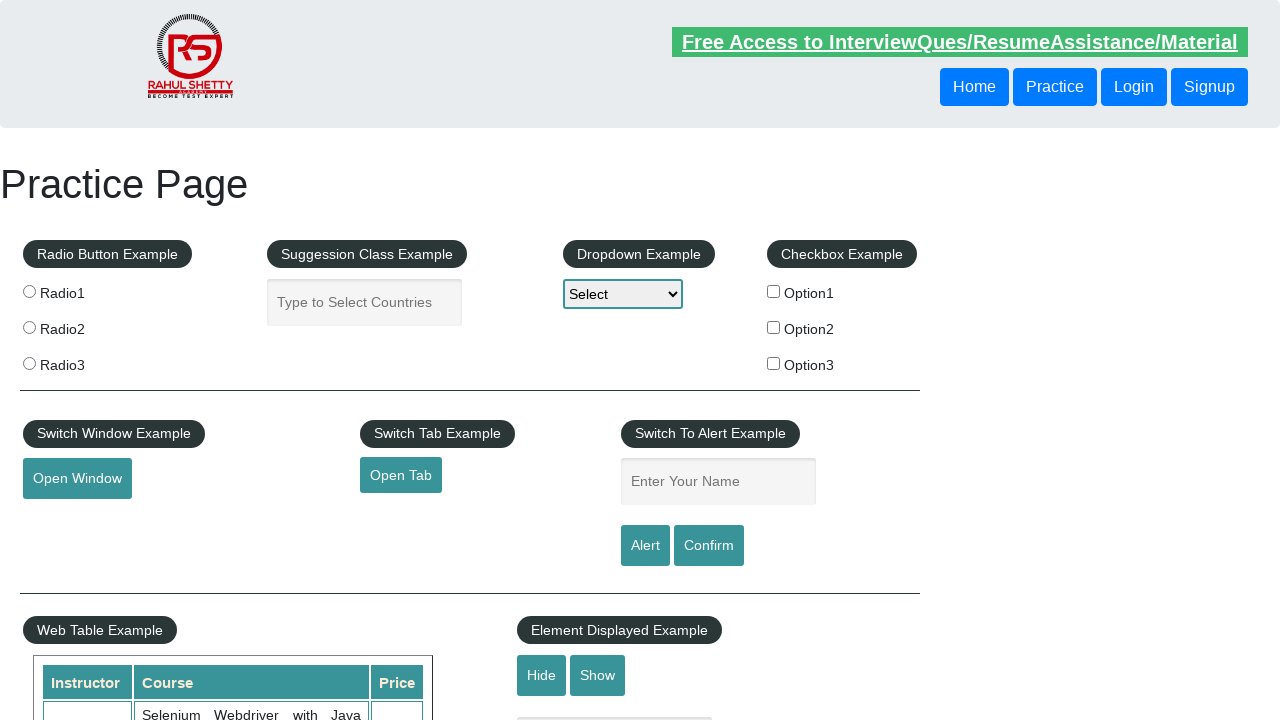

Footer link 'JMeter' is visible
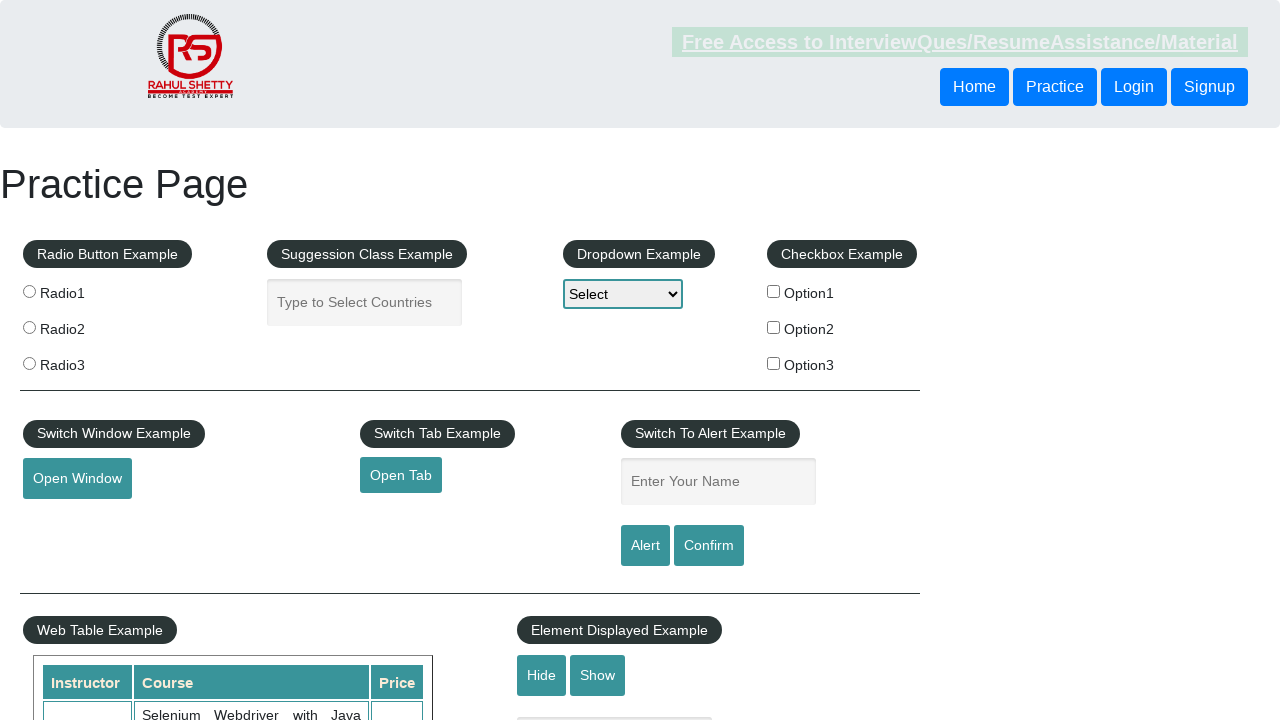

Footer link 'JMeter' has href attribute: https://jmeter.apache.org/
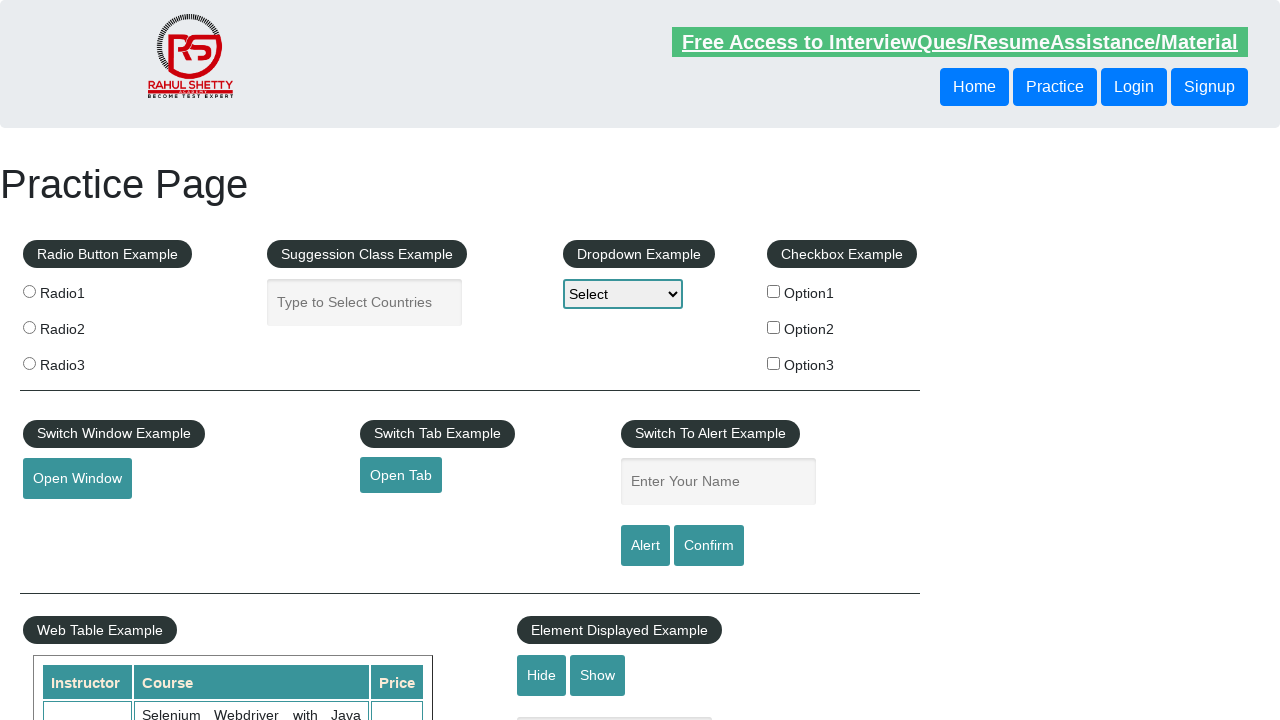

Verified footer link 'JMeter' has valid href
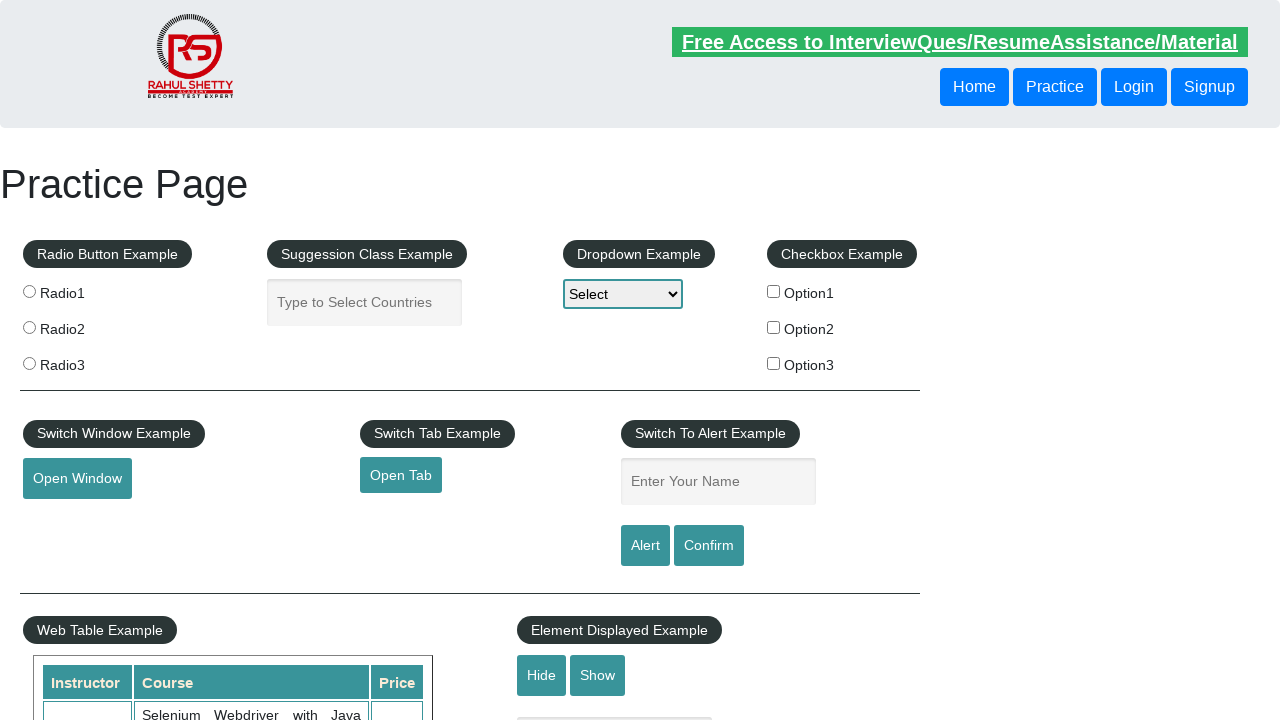

Footer link 'Latest News' is visible
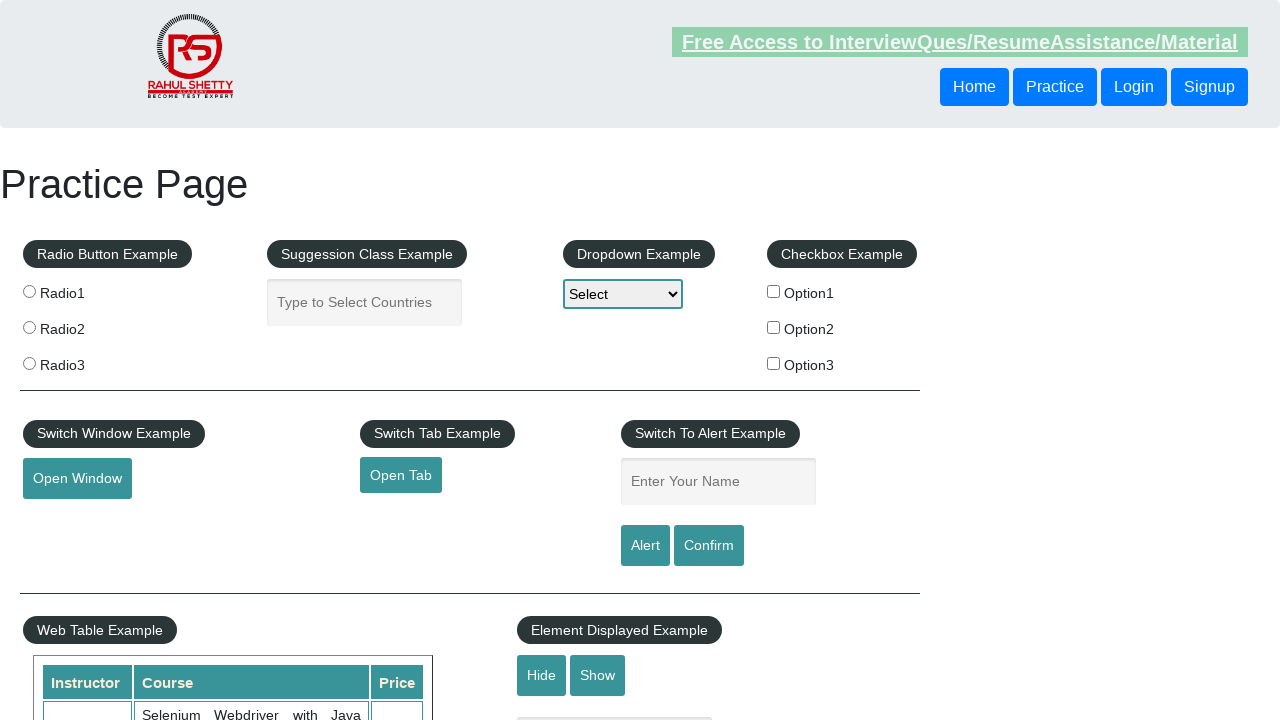

Footer link 'Latest News' has href attribute: #
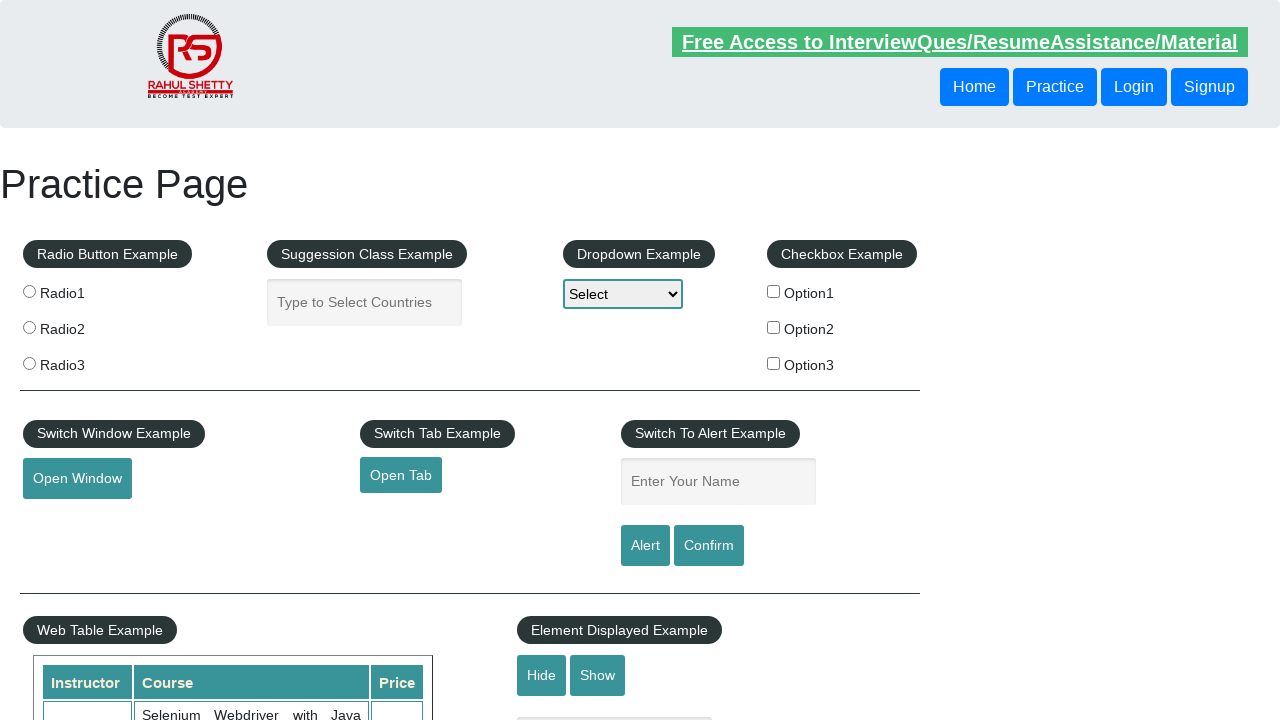

Verified footer link 'Latest News' has valid href
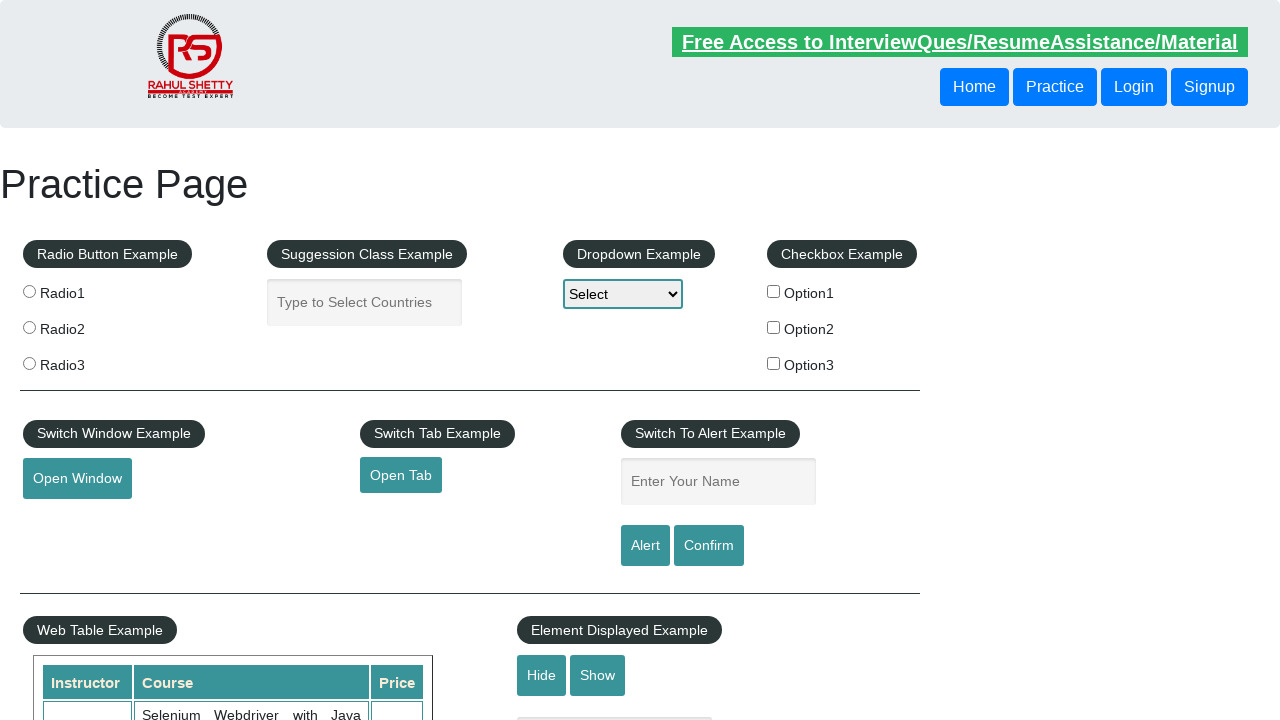

Footer link 'Broken Link' is visible
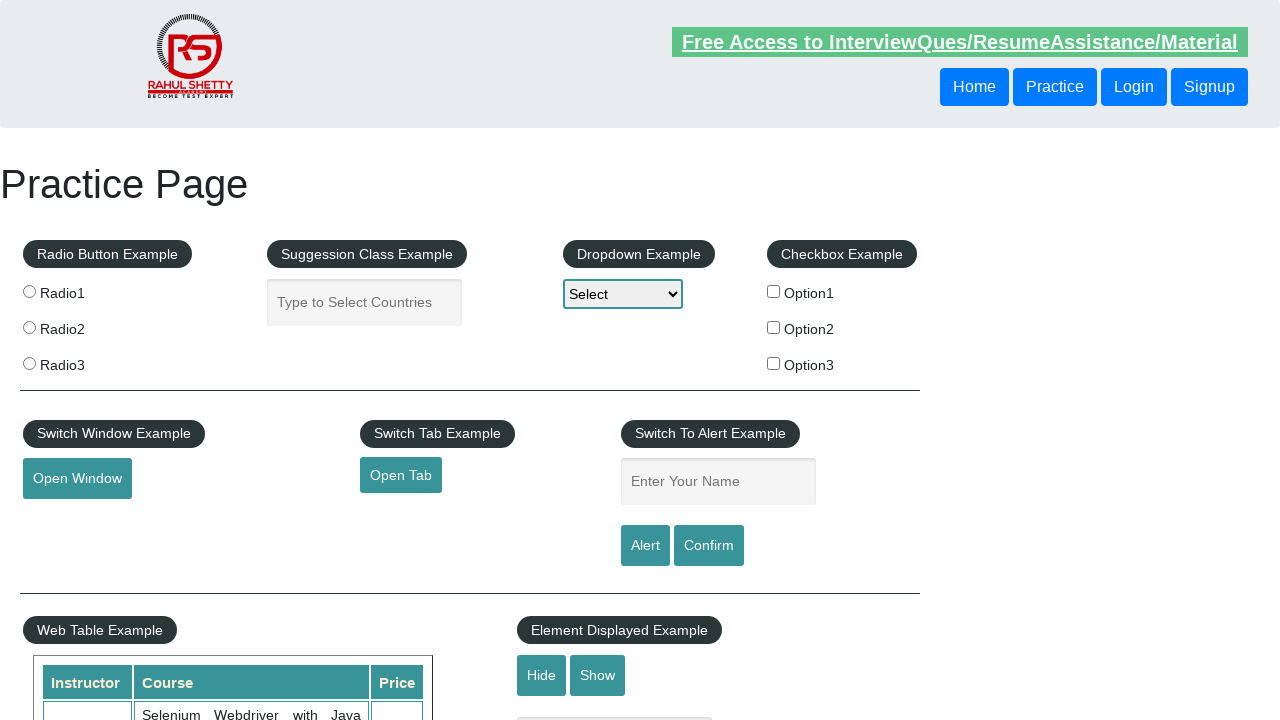

Footer link 'Broken Link' has href attribute: https://rahulshettyacademy.com/brokenlink
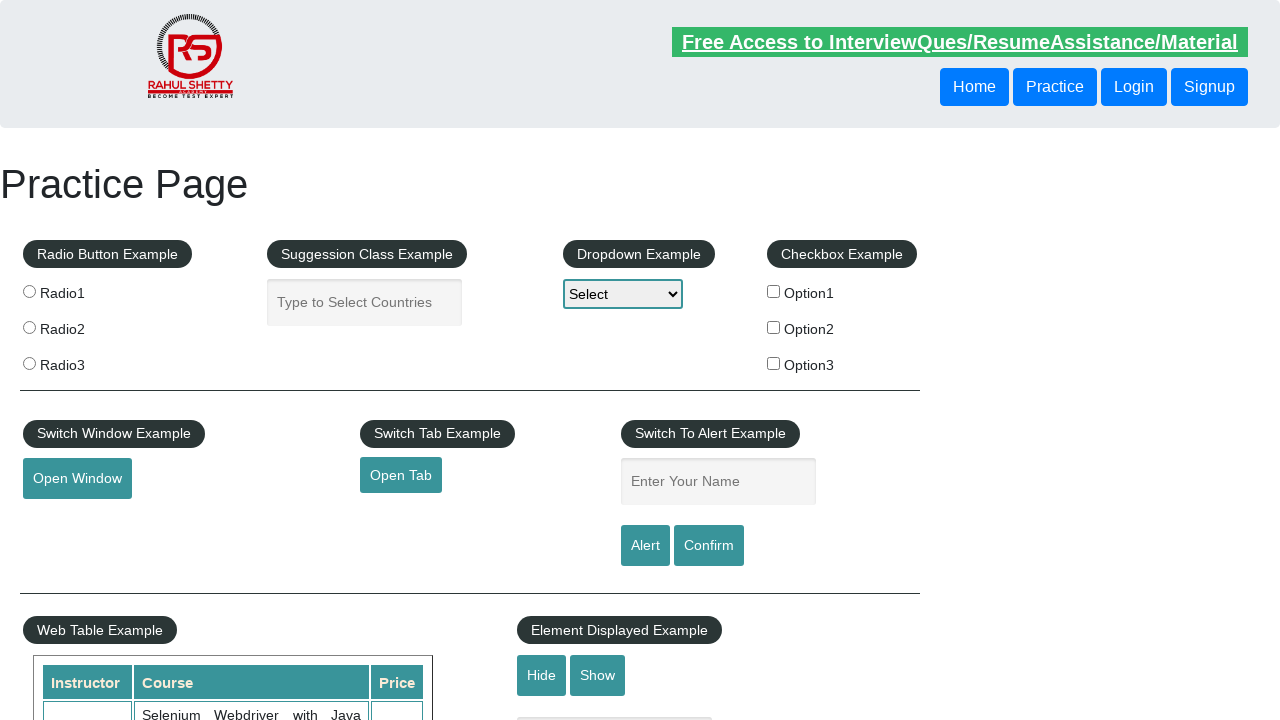

Verified footer link 'Broken Link' has valid href
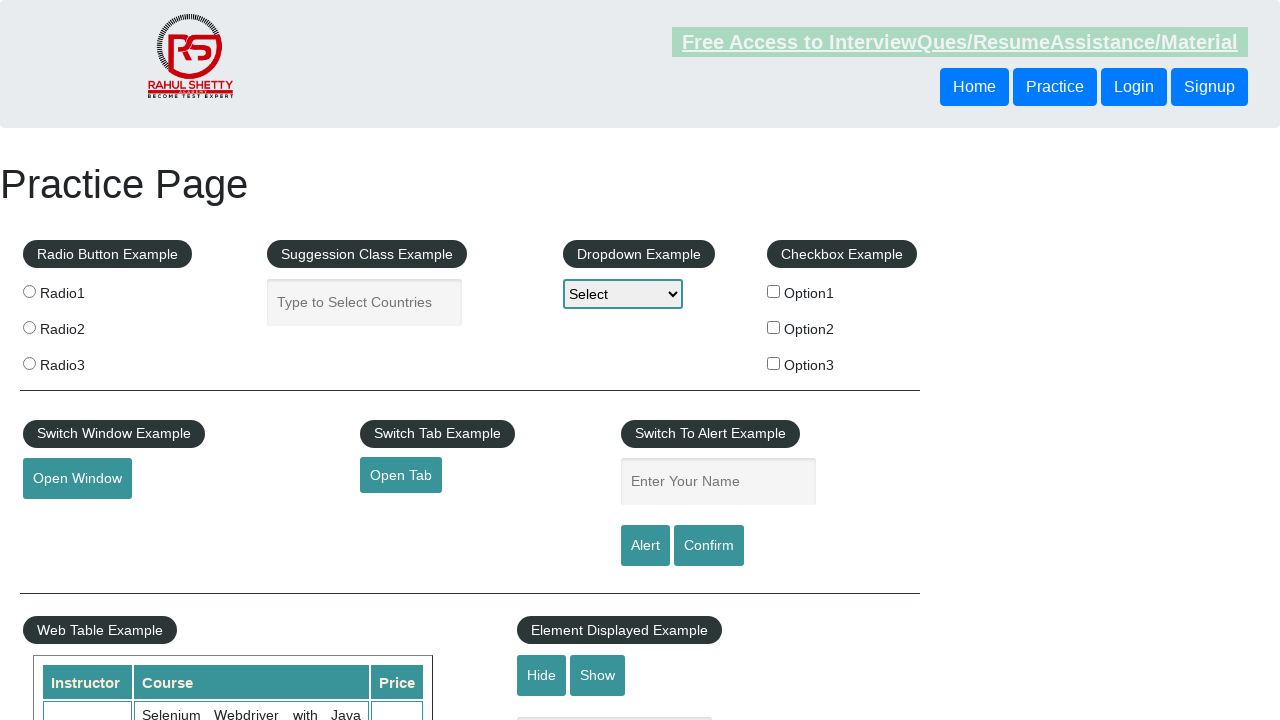

Footer link 'Dummy Content for Testing.' is visible
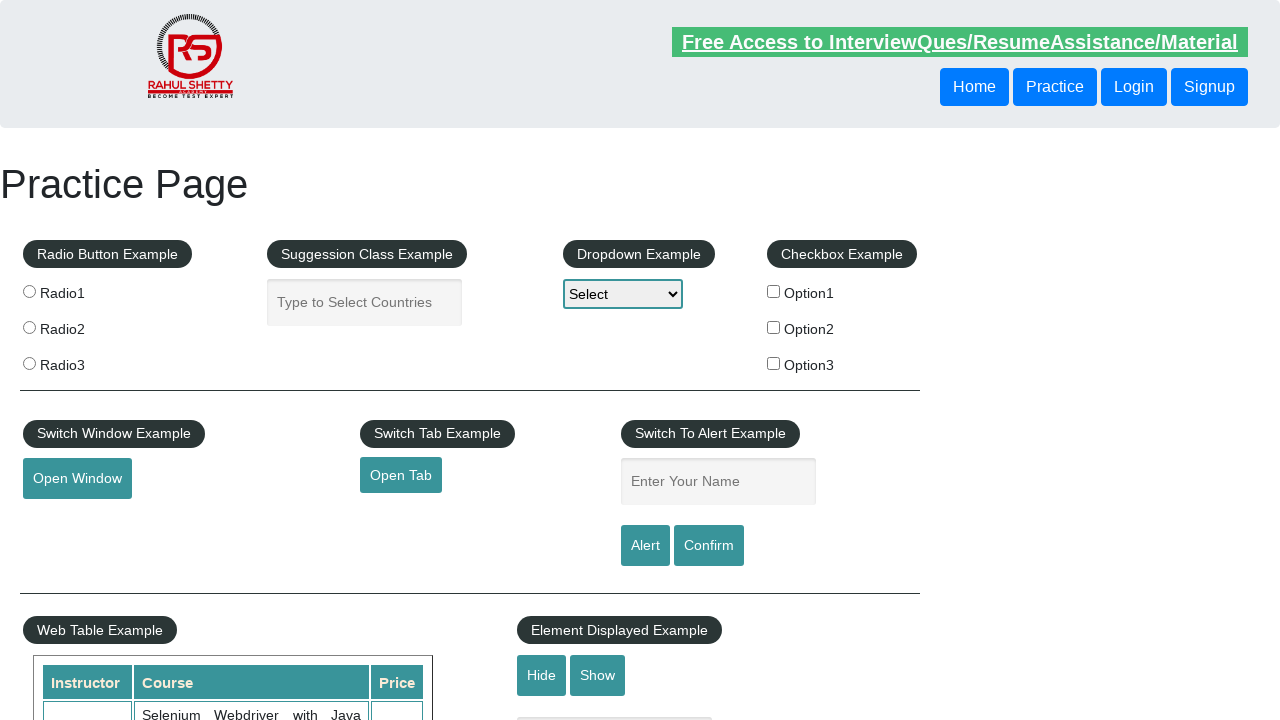

Footer link 'Dummy Content for Testing.' has href attribute: #
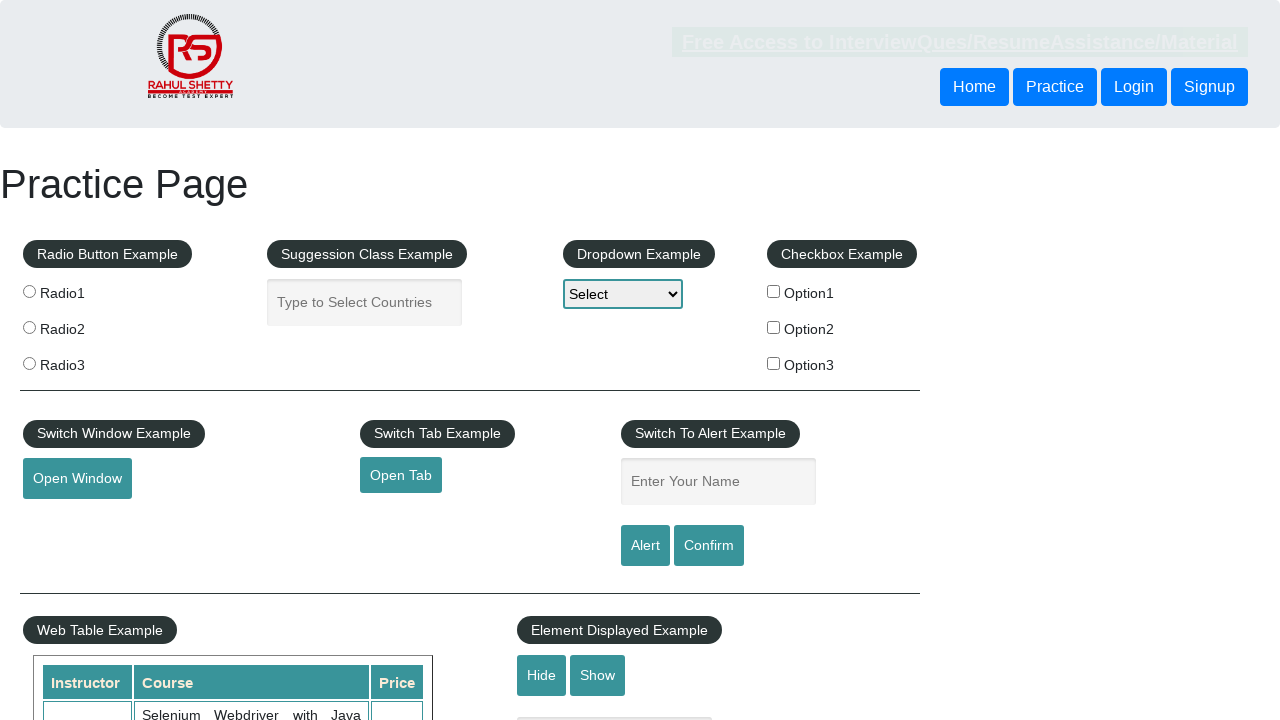

Verified footer link 'Dummy Content for Testing.' has valid href
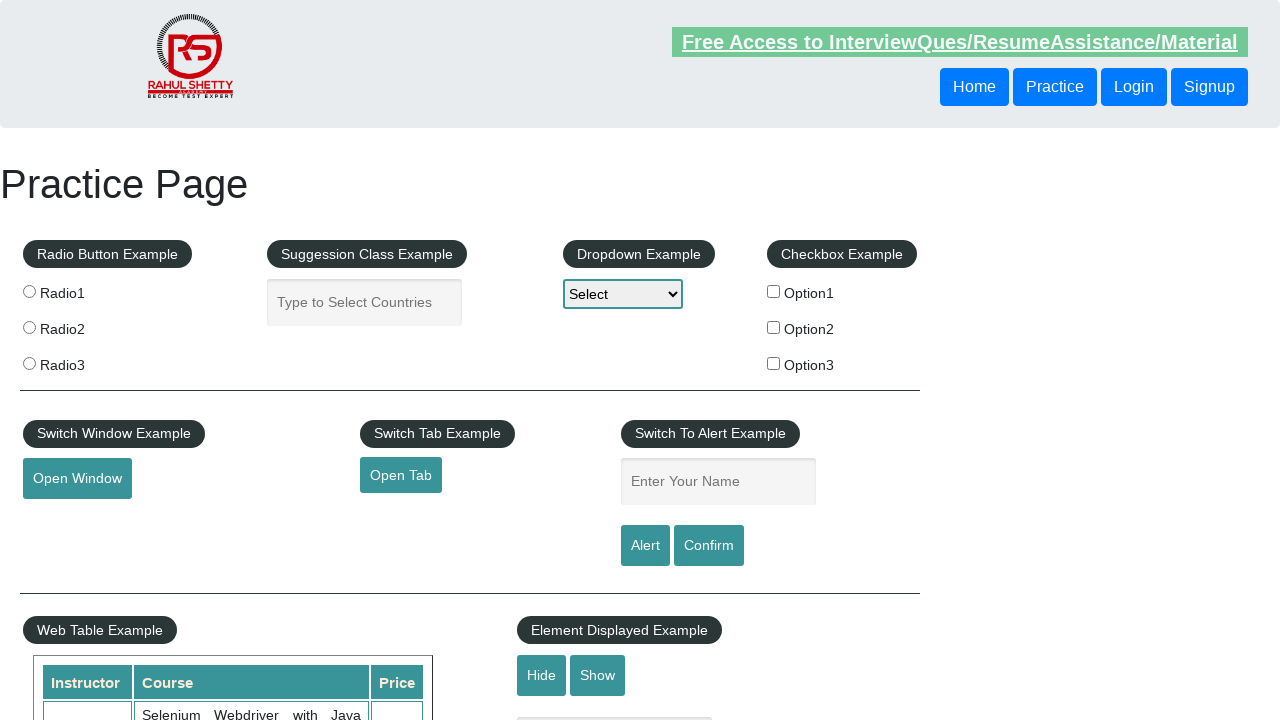

Footer link 'Dummy Content for Testing.' is visible
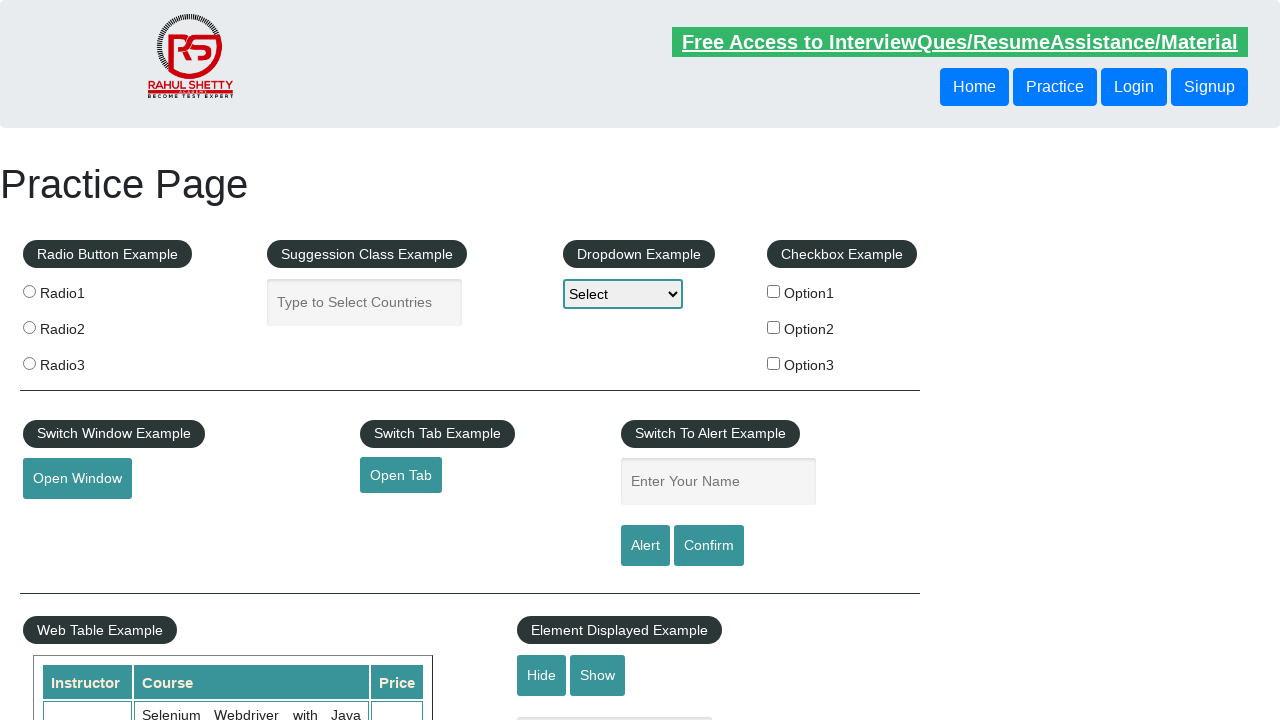

Footer link 'Dummy Content for Testing.' has href attribute: #
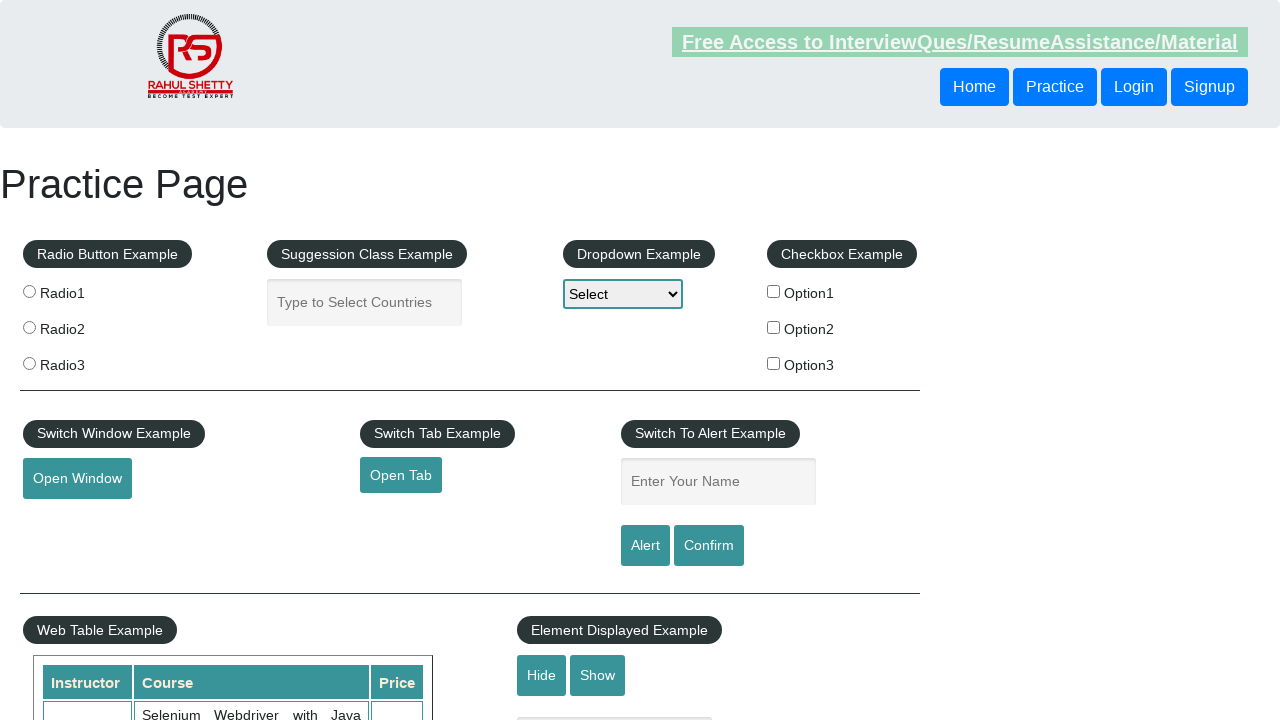

Verified footer link 'Dummy Content for Testing.' has valid href
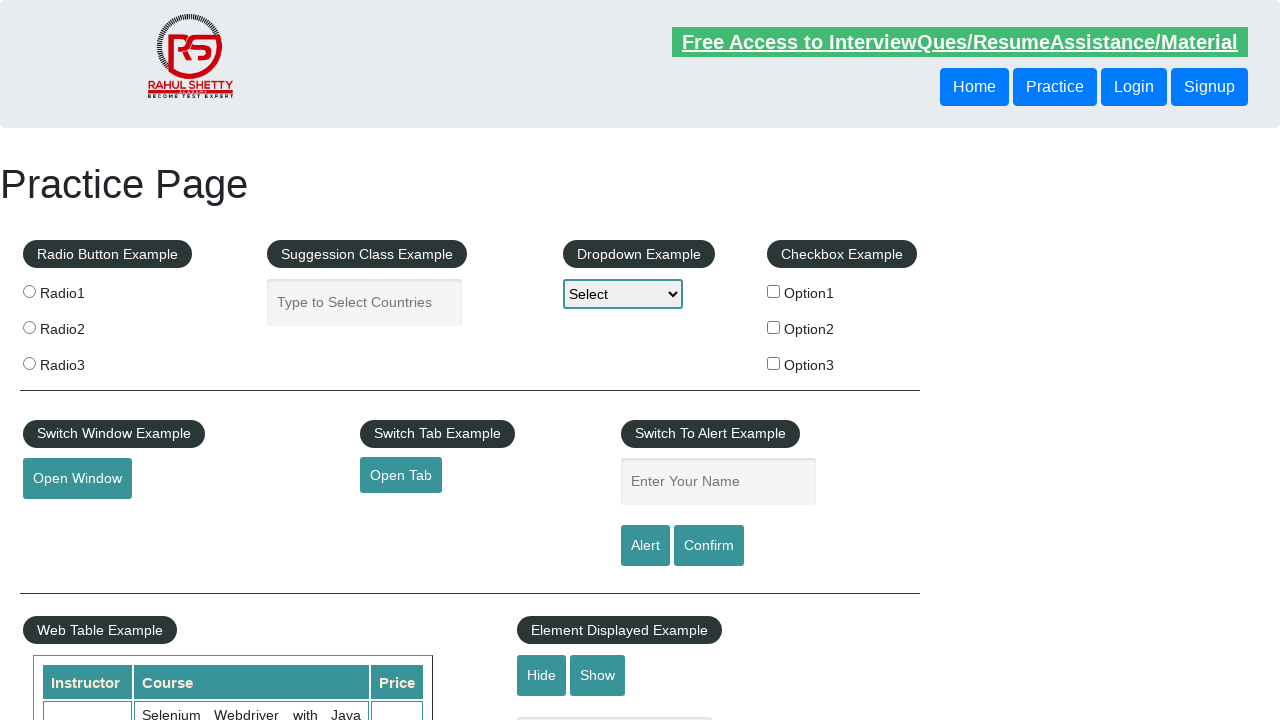

Footer link 'Dummy Content for Testing.' is visible
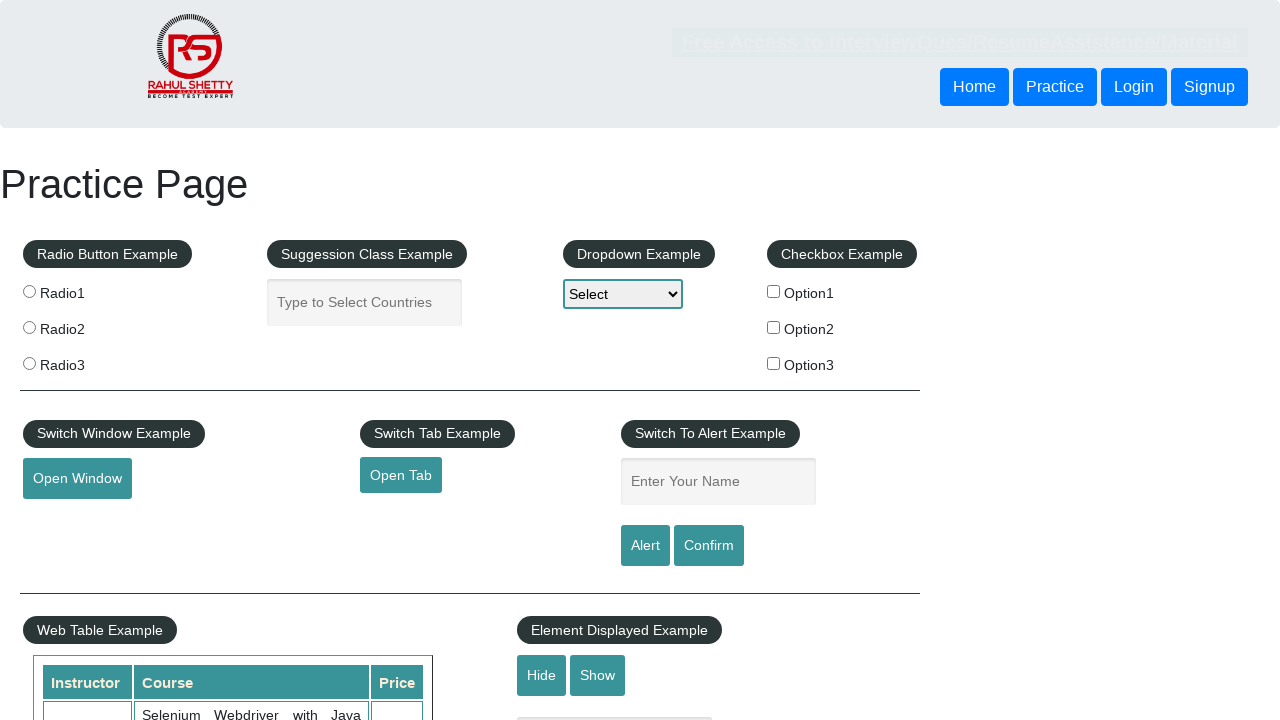

Footer link 'Dummy Content for Testing.' has href attribute: #
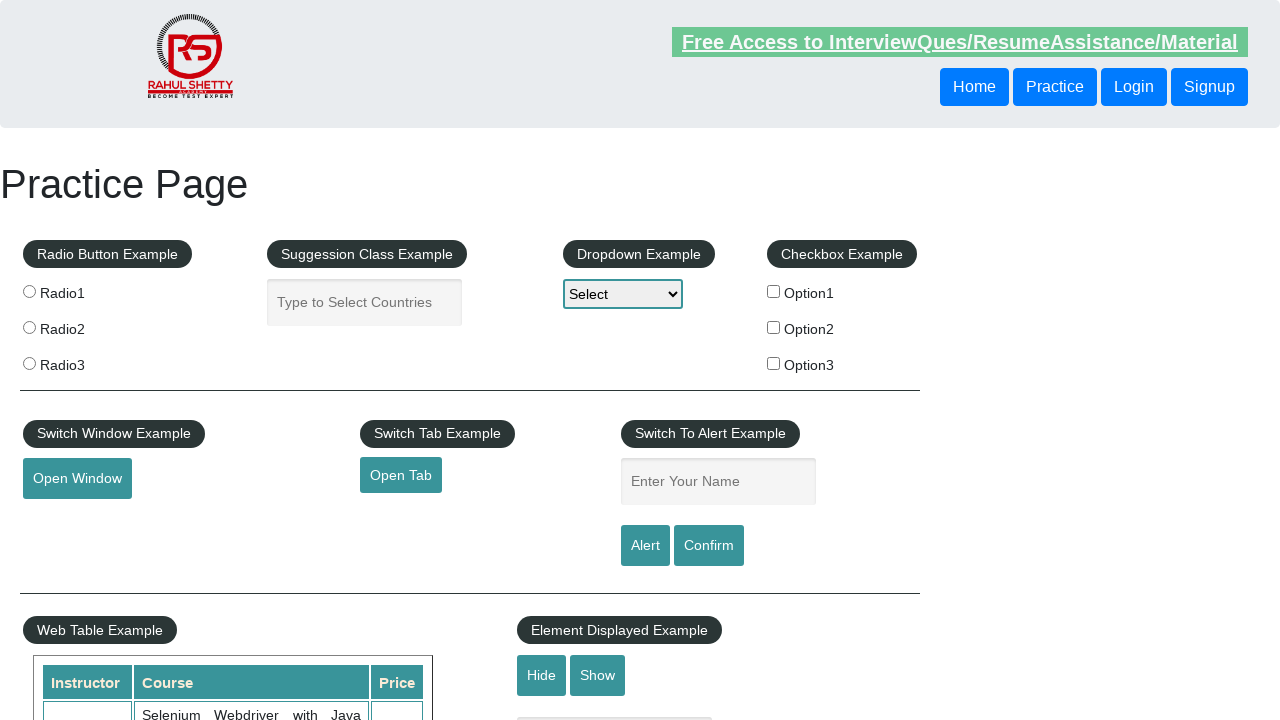

Verified footer link 'Dummy Content for Testing.' has valid href
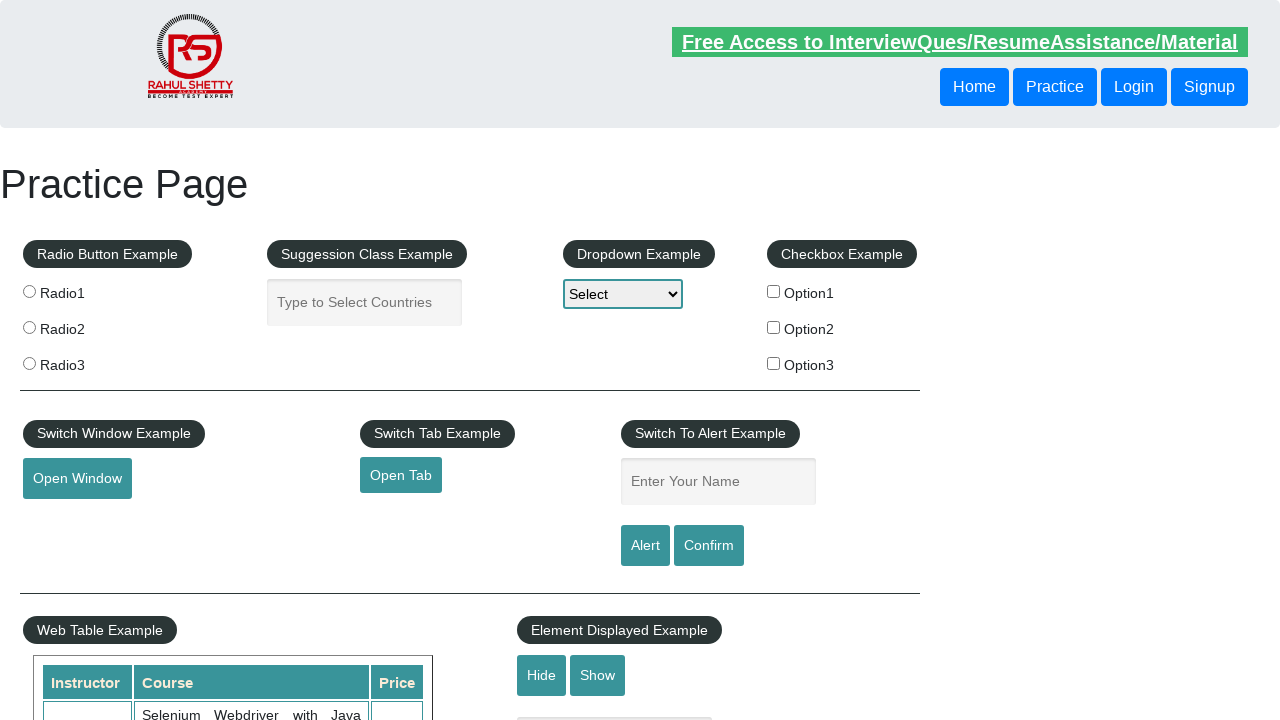

Footer link 'Contact info' is visible
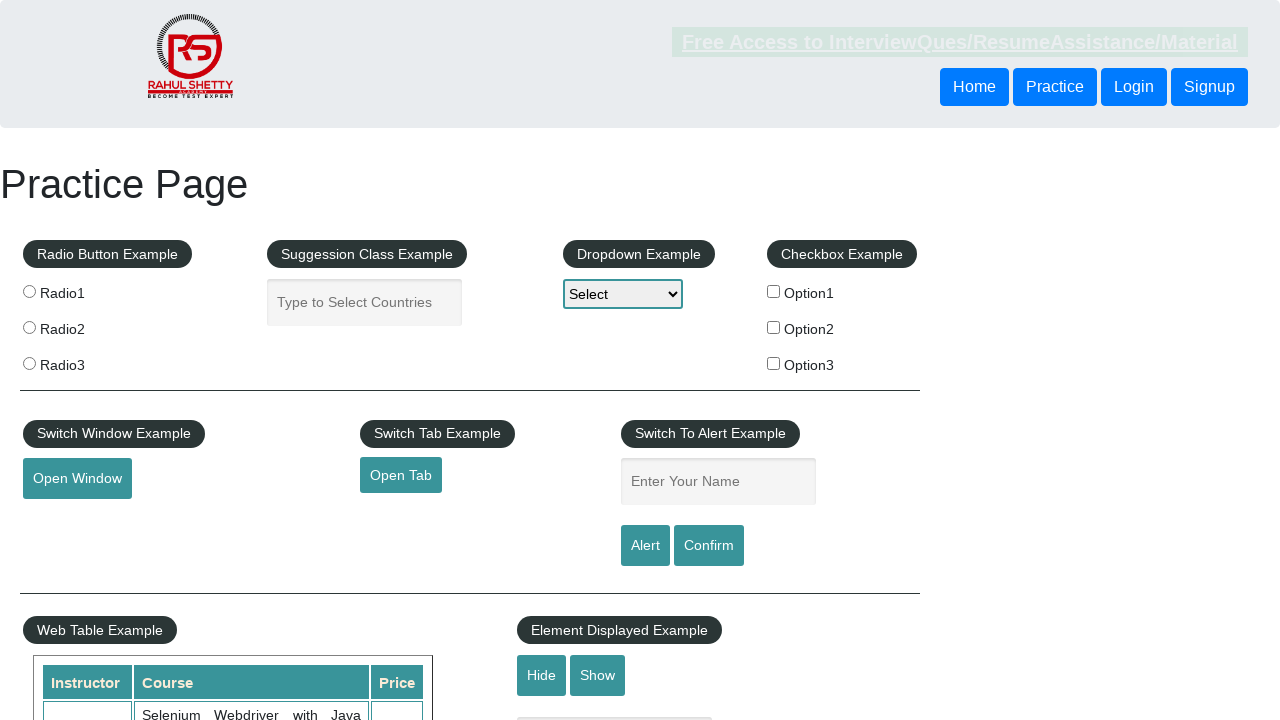

Footer link 'Contact info' has href attribute: #
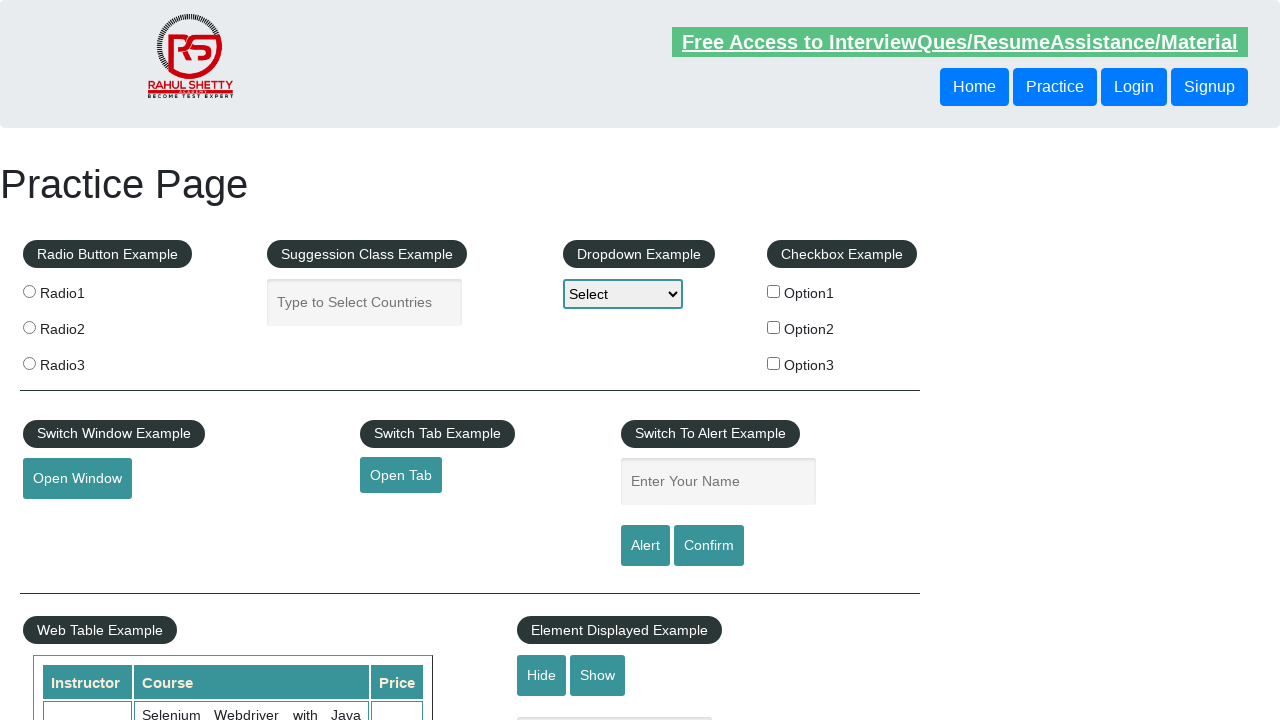

Verified footer link 'Contact info' has valid href
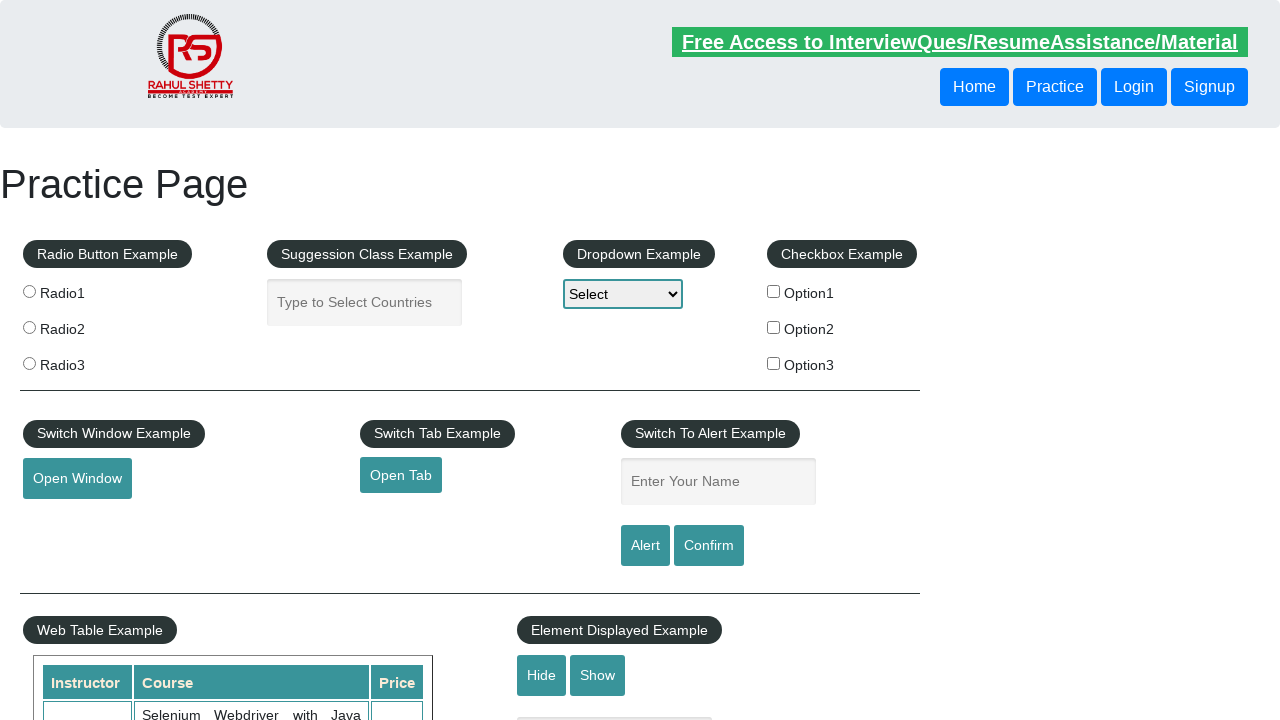

Footer link 'Dummy Content for Testing.' is visible
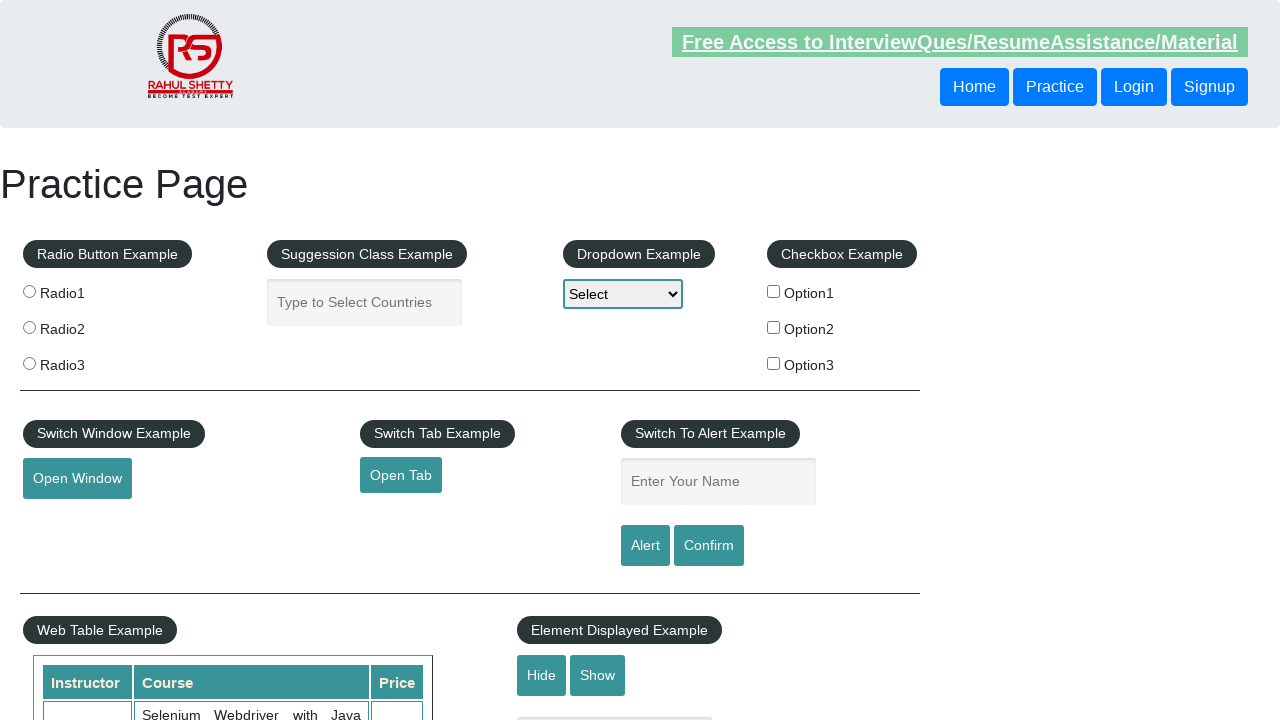

Footer link 'Dummy Content for Testing.' has href attribute: #
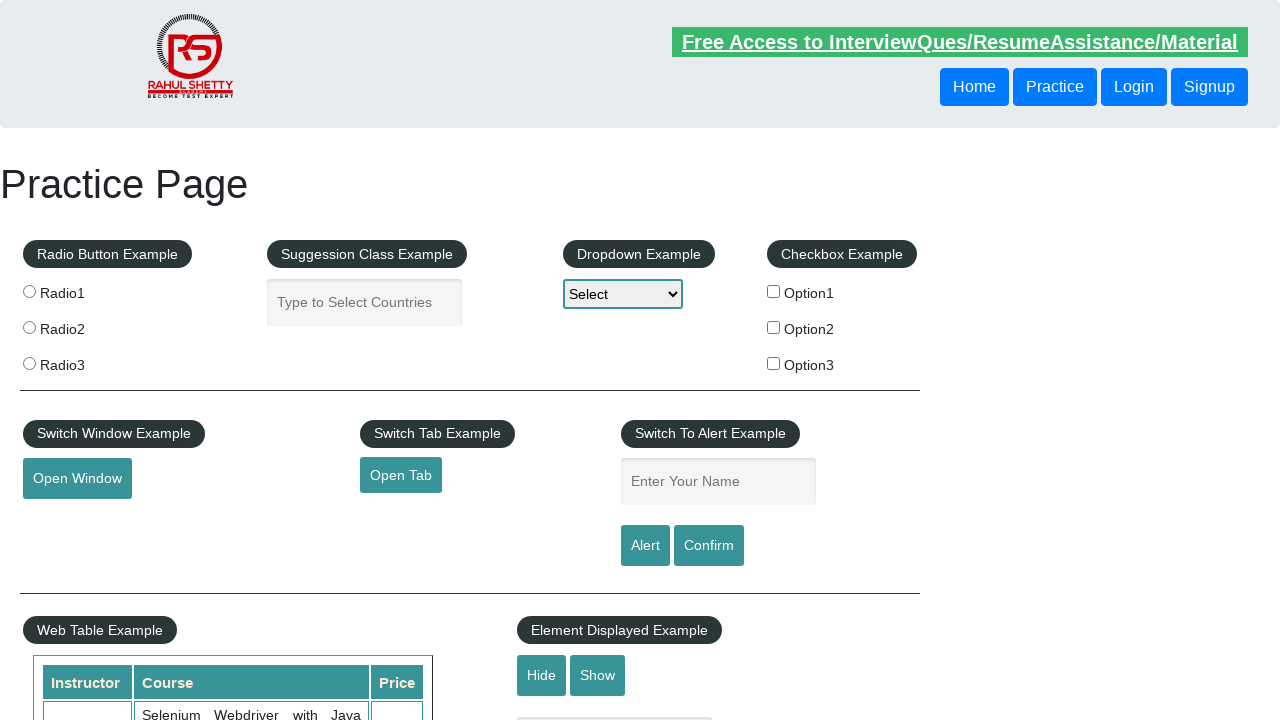

Verified footer link 'Dummy Content for Testing.' has valid href
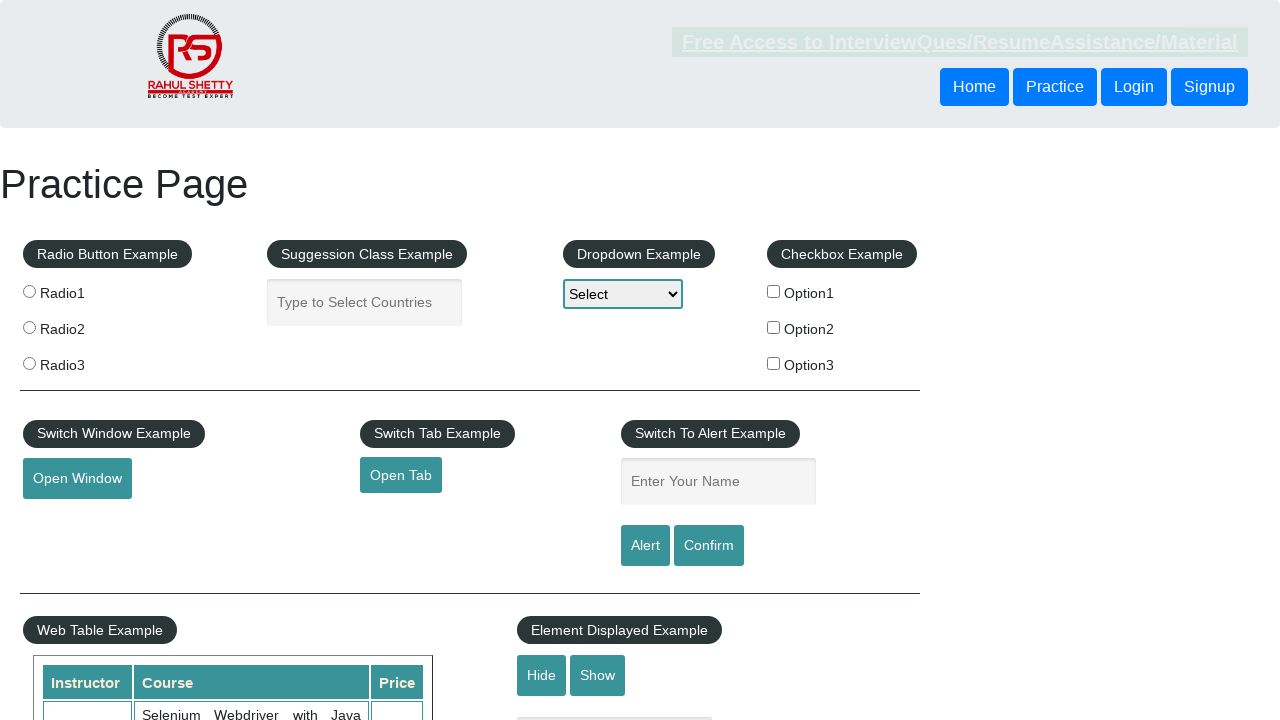

Footer link 'Dummy Content for Testing.' is visible
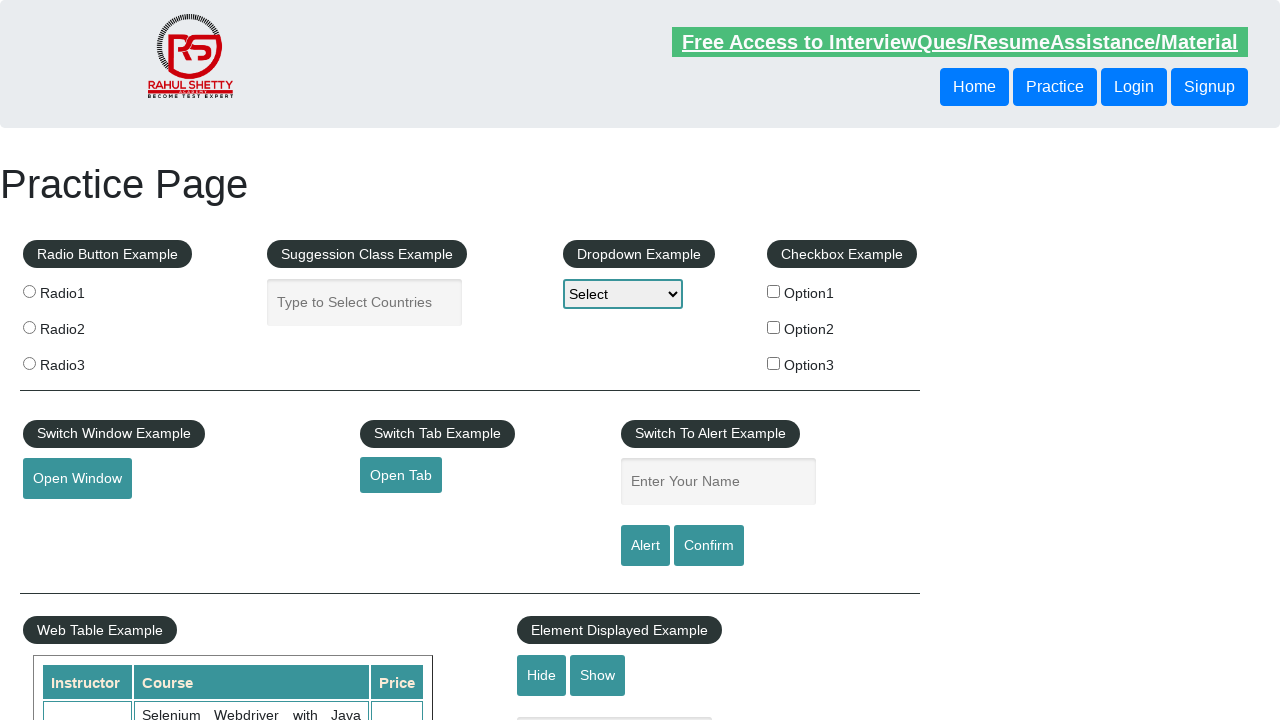

Footer link 'Dummy Content for Testing.' has href attribute: #
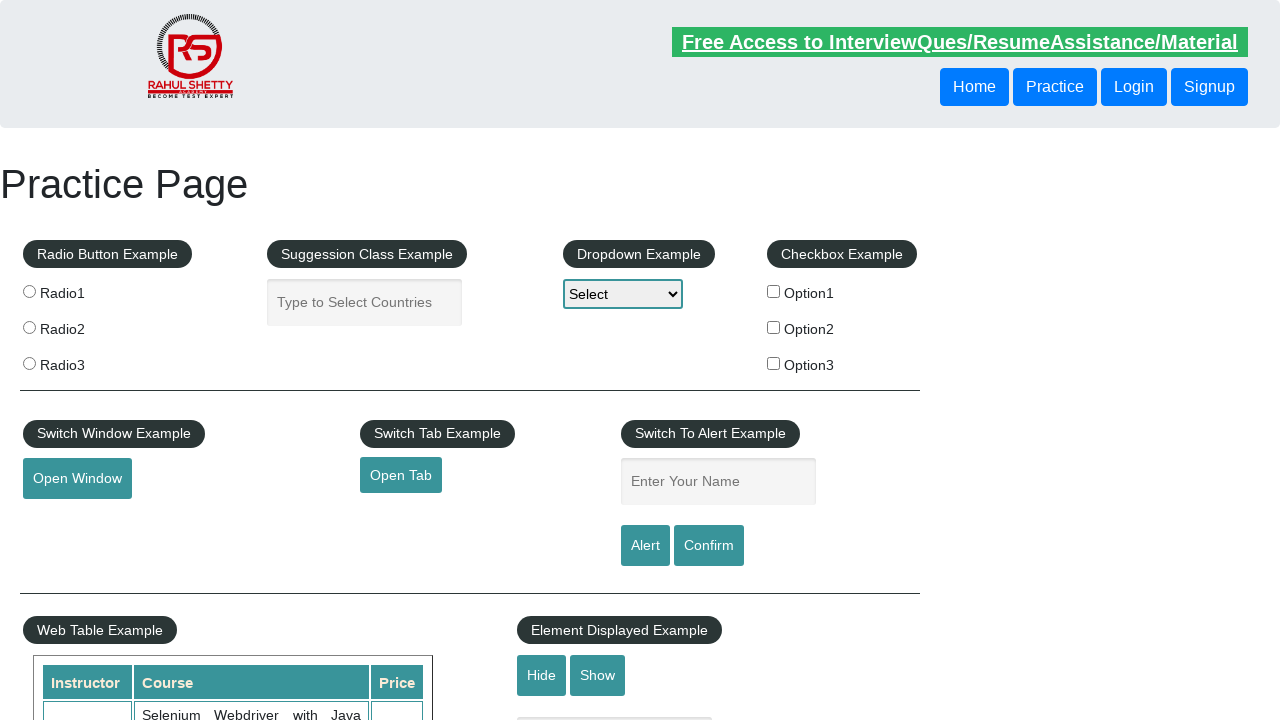

Verified footer link 'Dummy Content for Testing.' has valid href
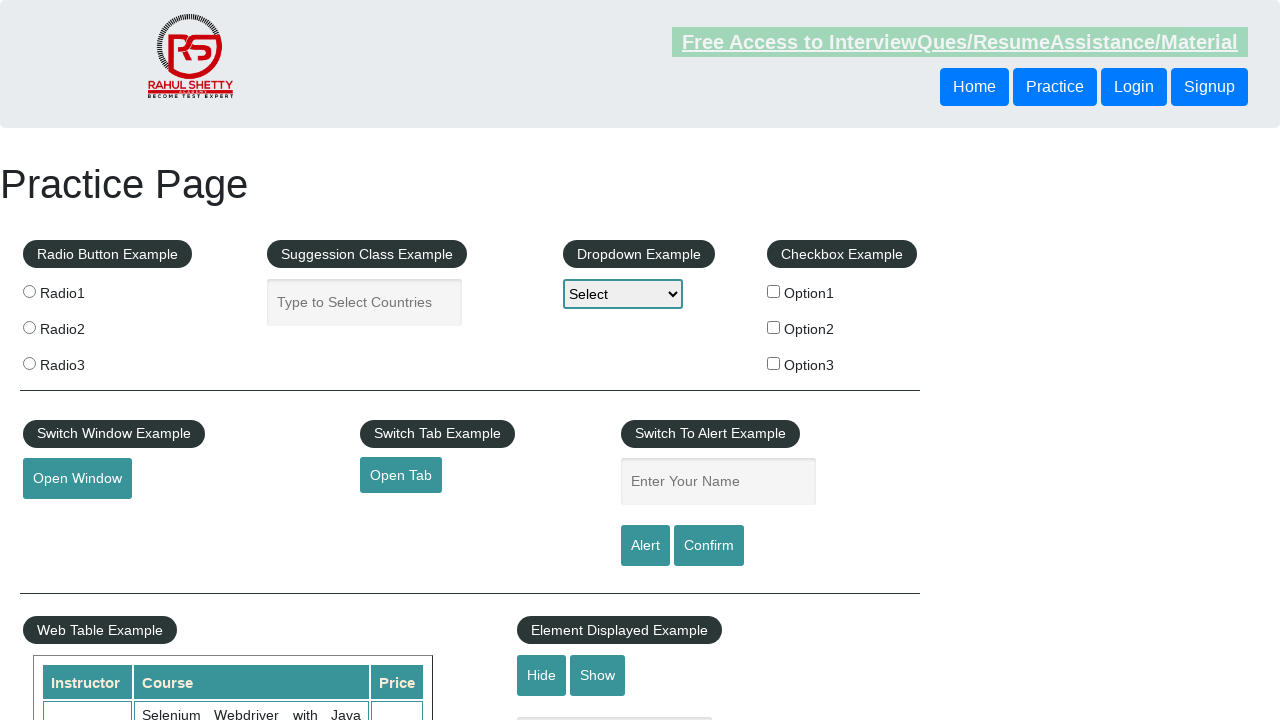

Footer link 'Dummy Content for Testing.' is visible
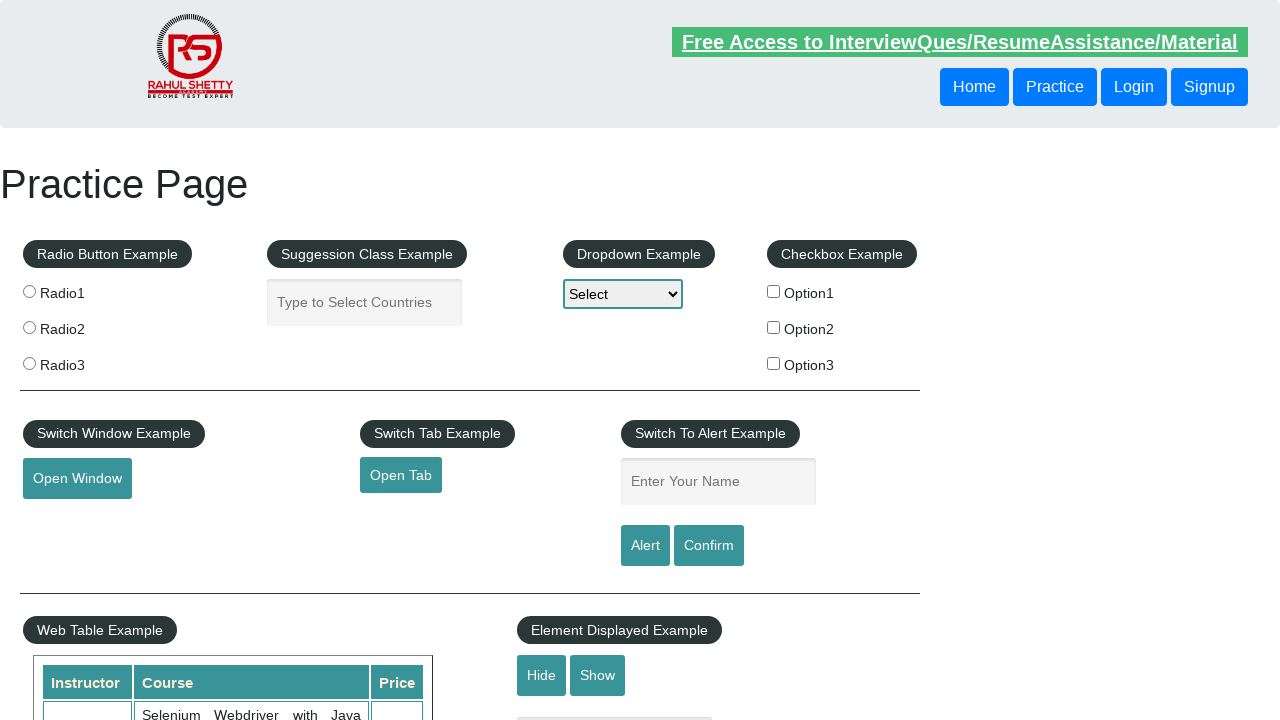

Footer link 'Dummy Content for Testing.' has href attribute: #
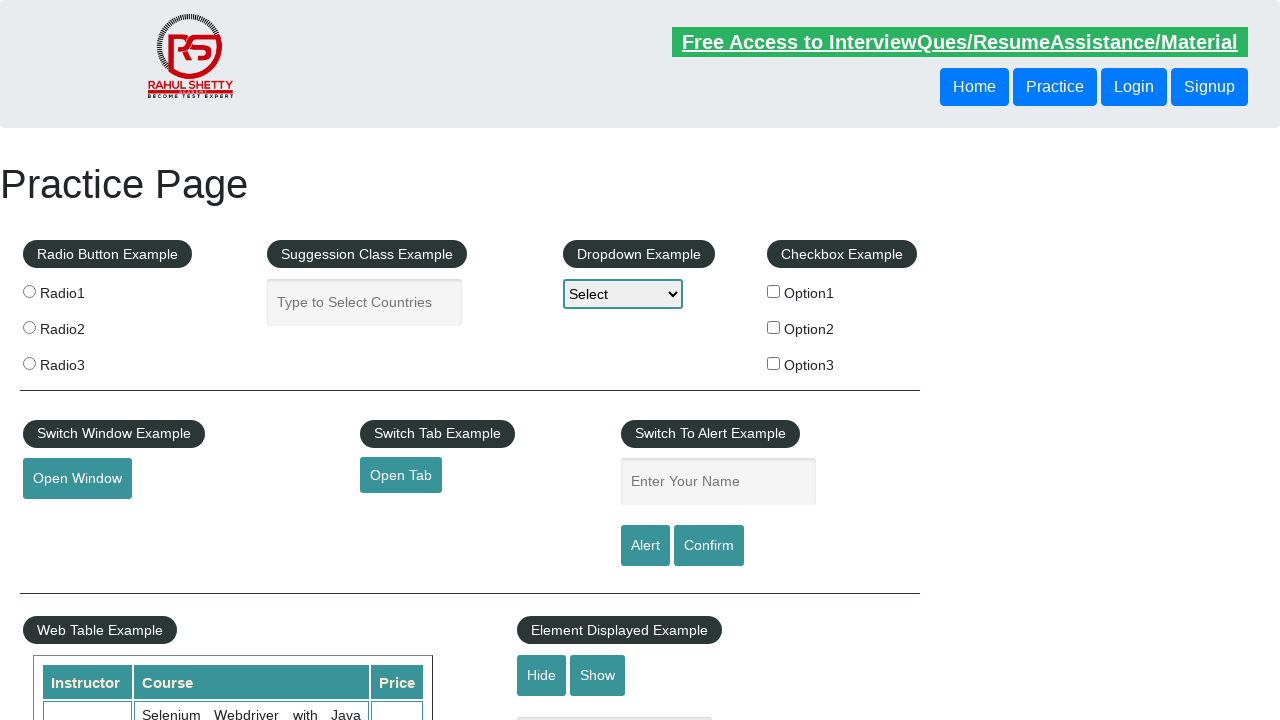

Verified footer link 'Dummy Content for Testing.' has valid href
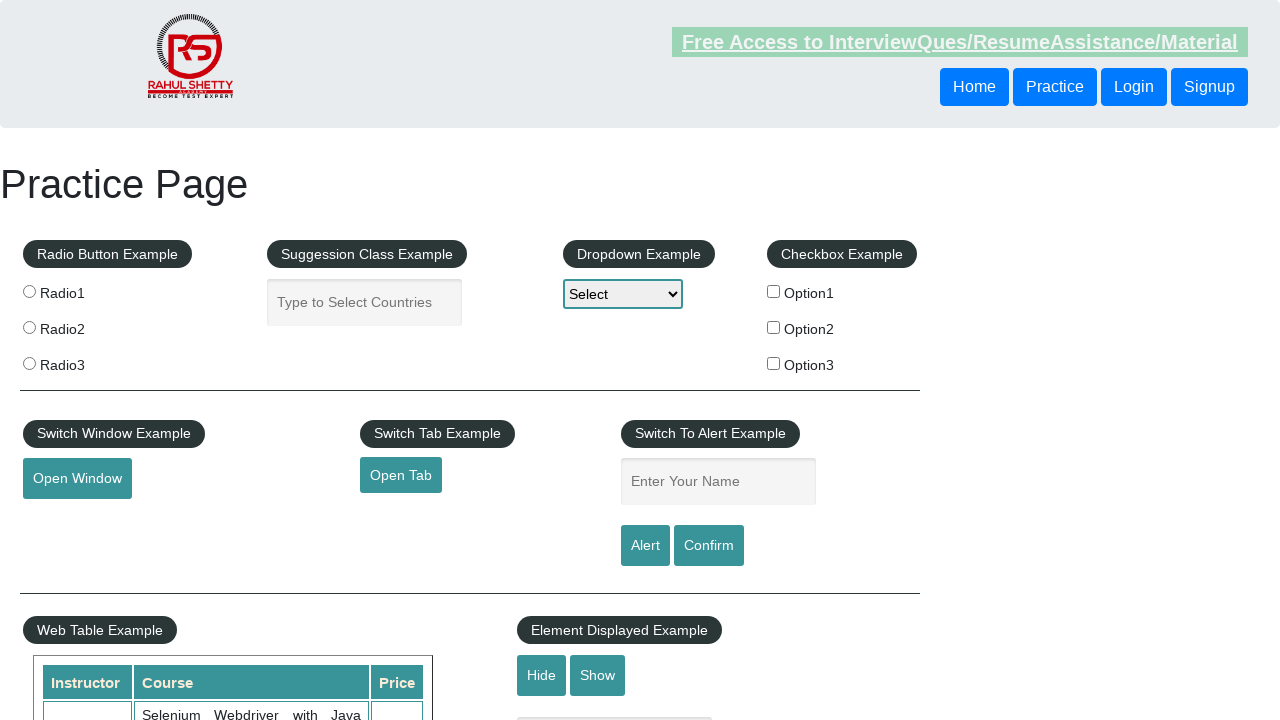

Footer link 'Dummy Content for Testing.' is visible
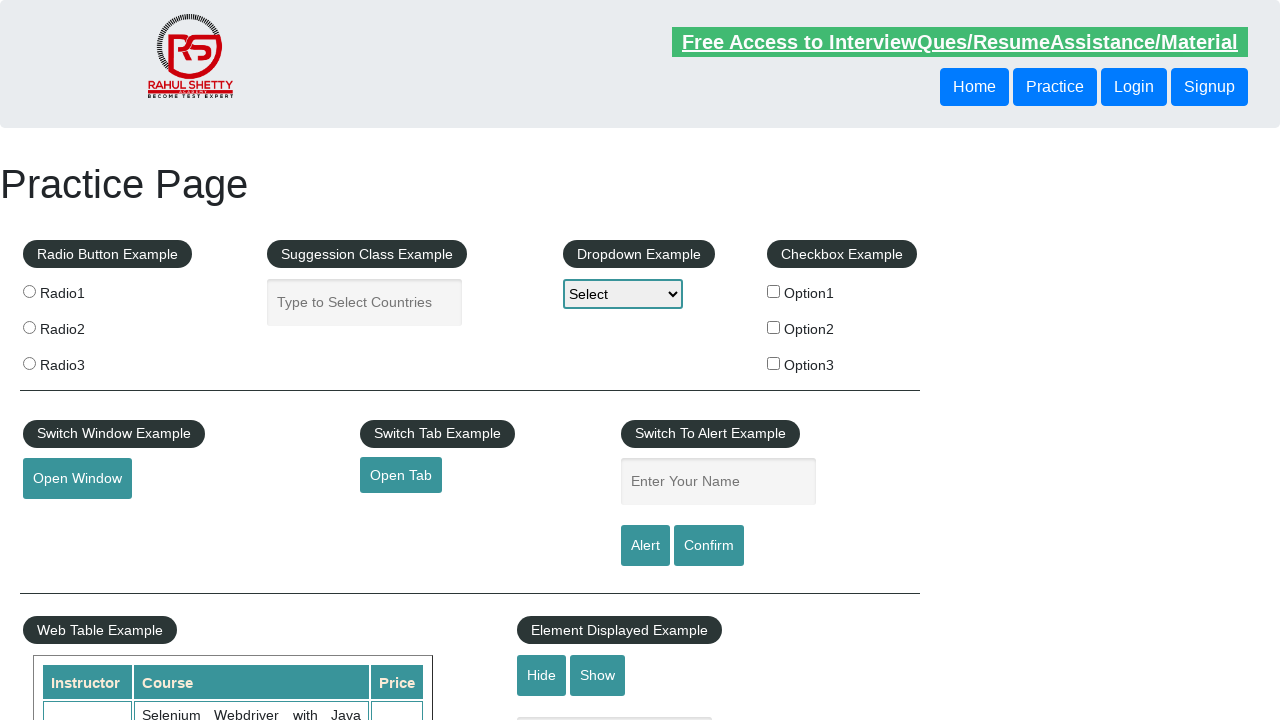

Footer link 'Dummy Content for Testing.' has href attribute: #
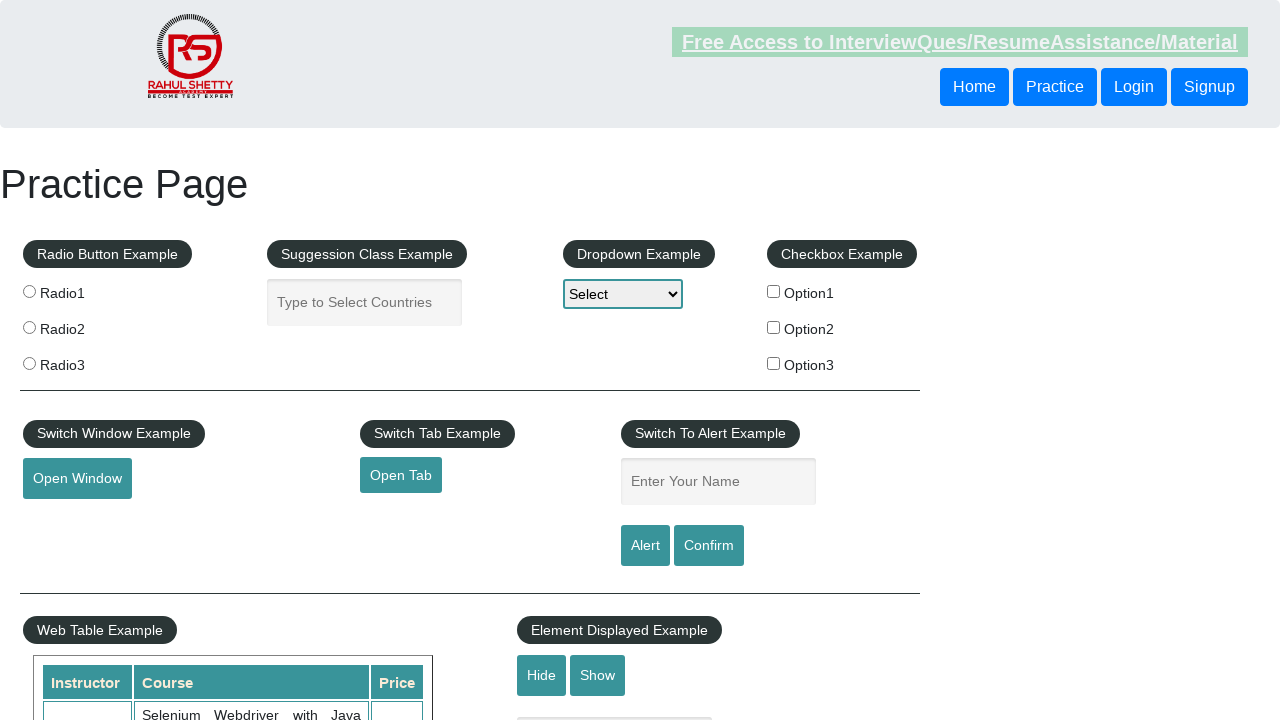

Verified footer link 'Dummy Content for Testing.' has valid href
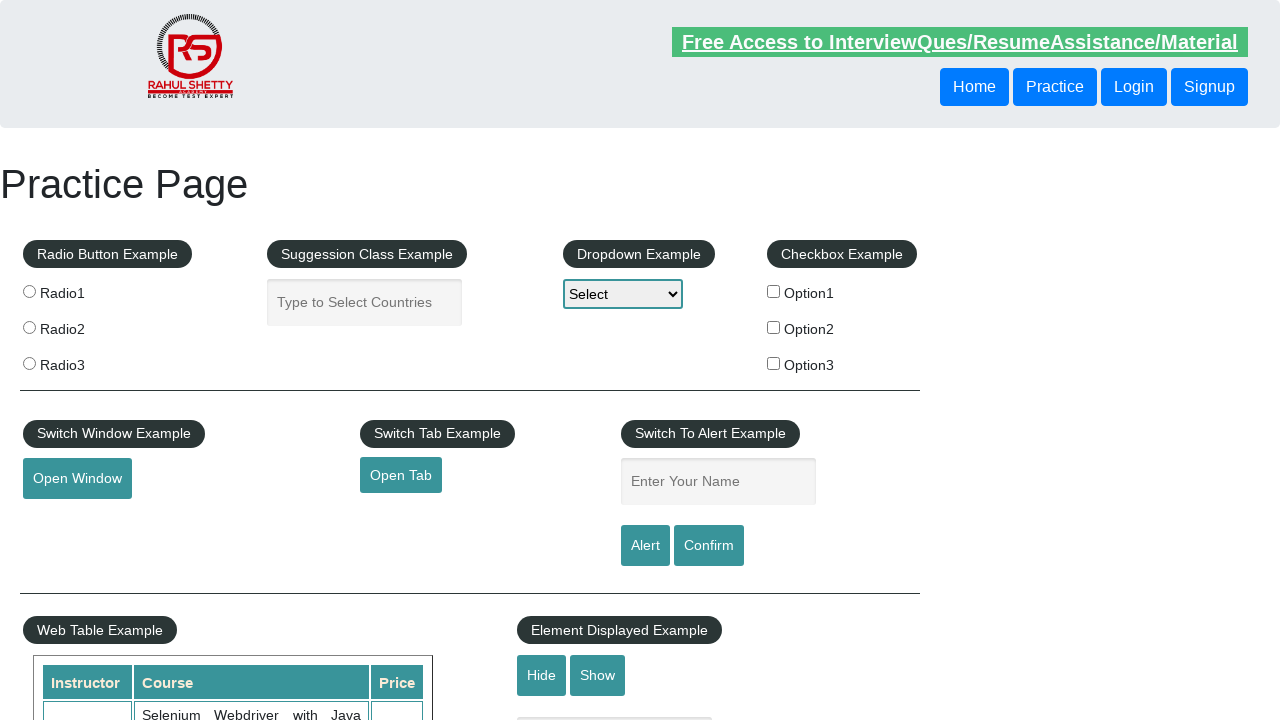

Footer link 'Social Media' is visible
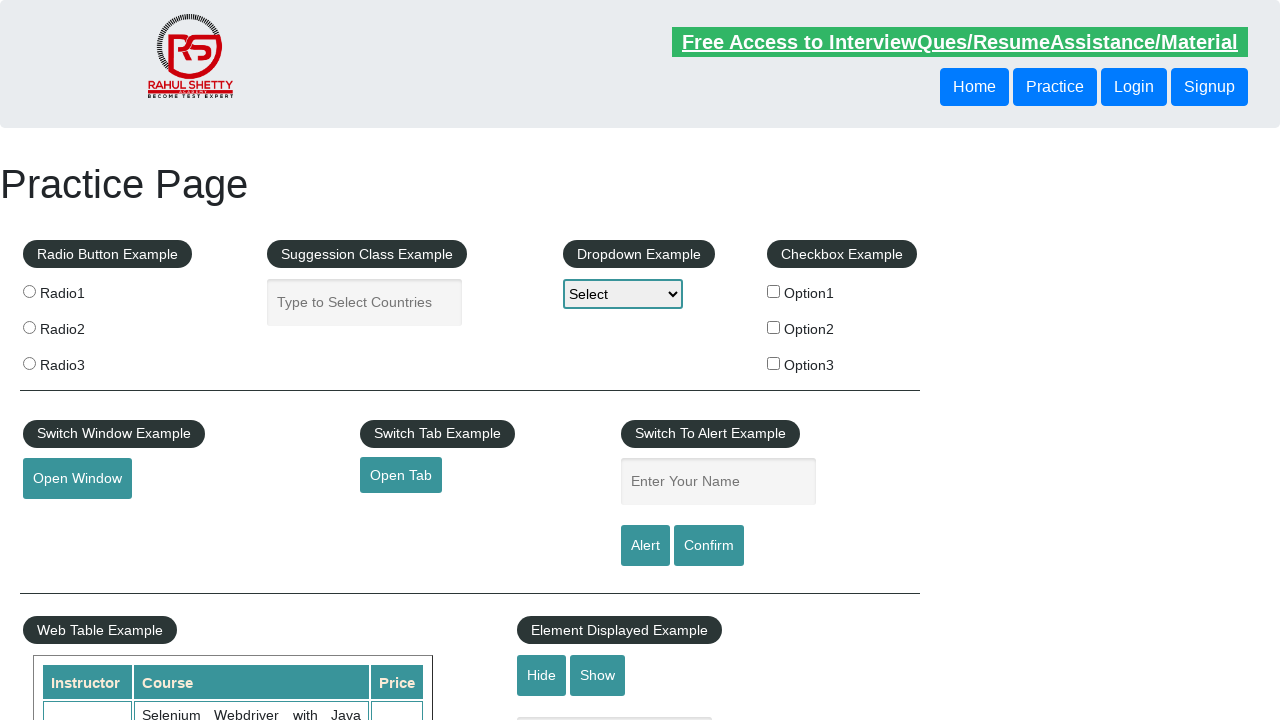

Footer link 'Social Media' has href attribute: #
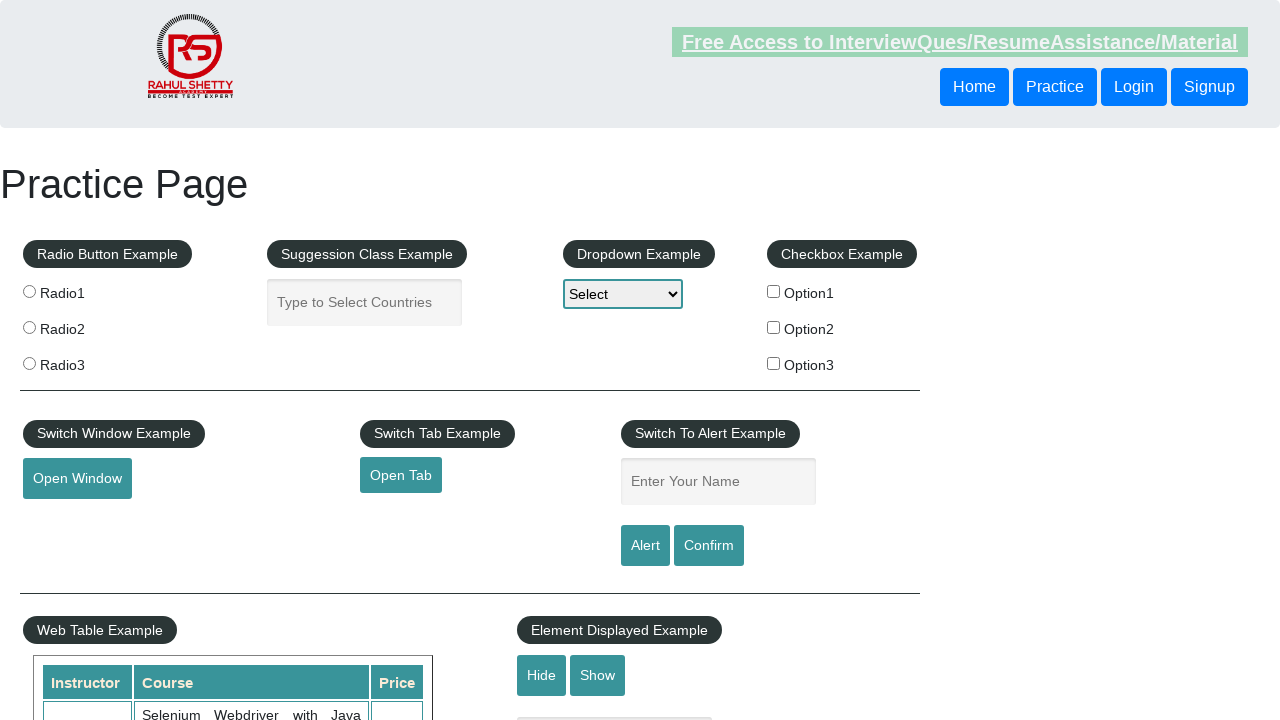

Verified footer link 'Social Media' has valid href
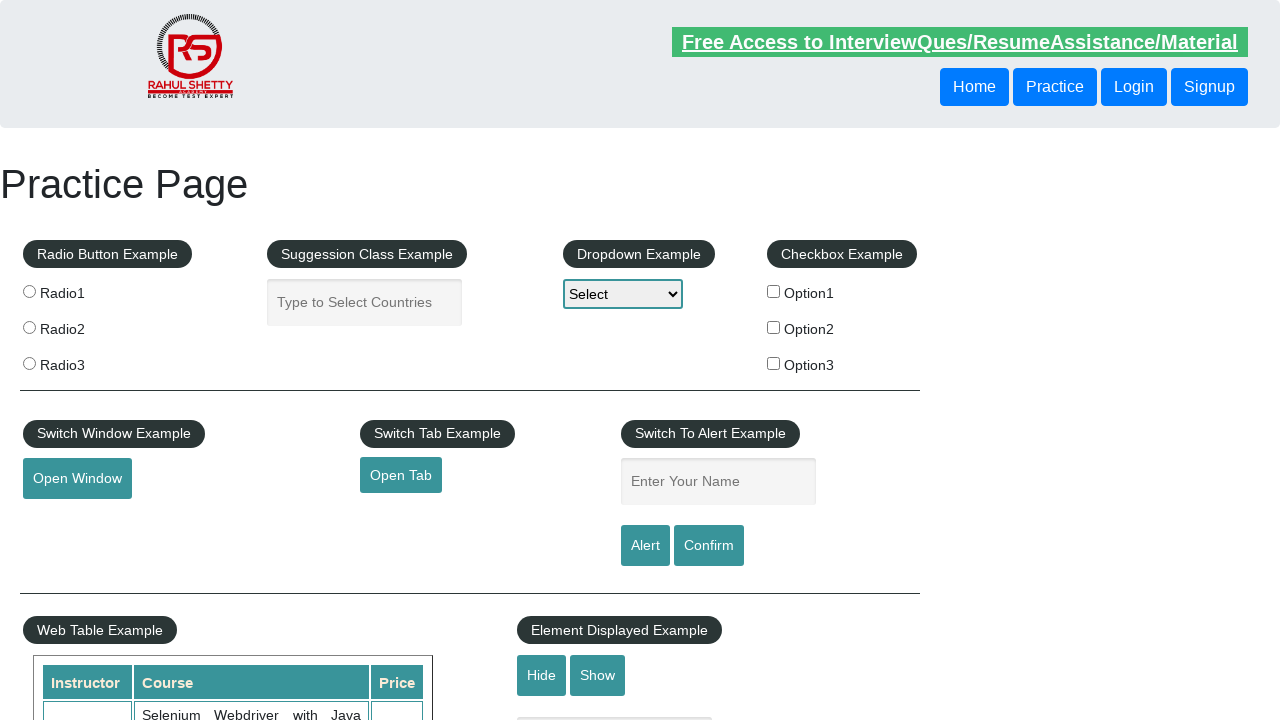

Footer link 'Facebook' is visible
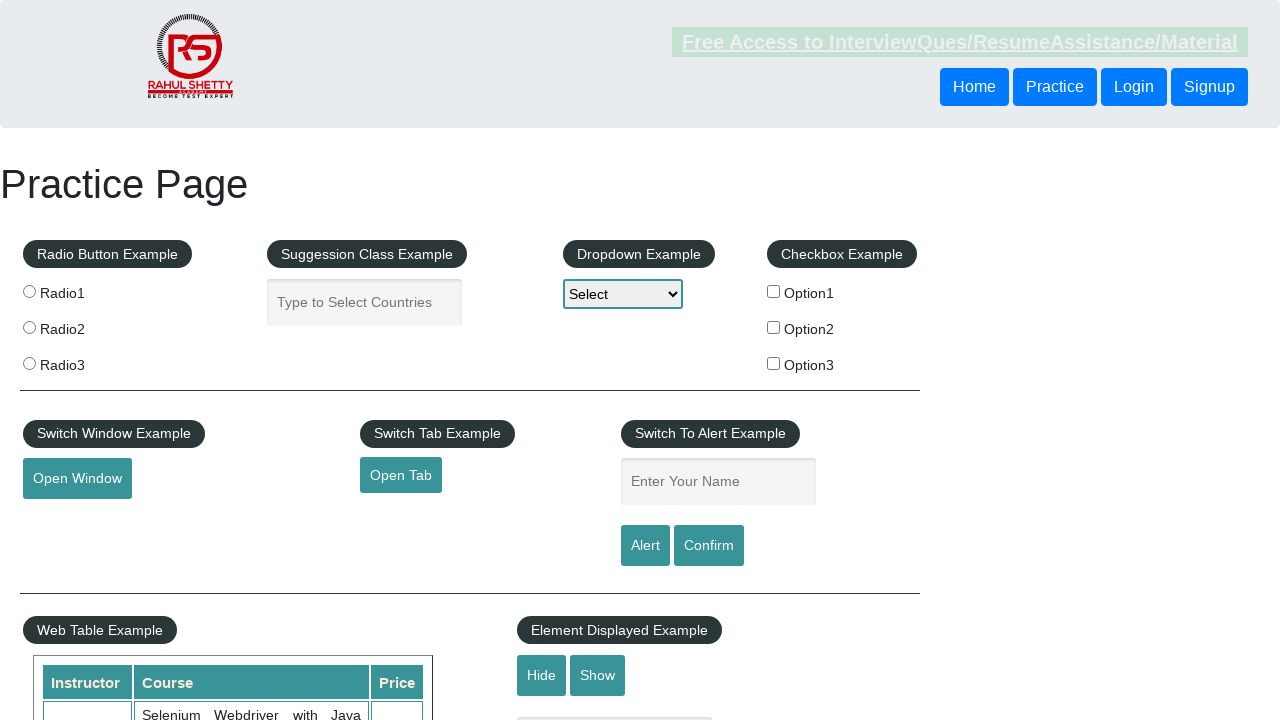

Footer link 'Facebook' has href attribute: #
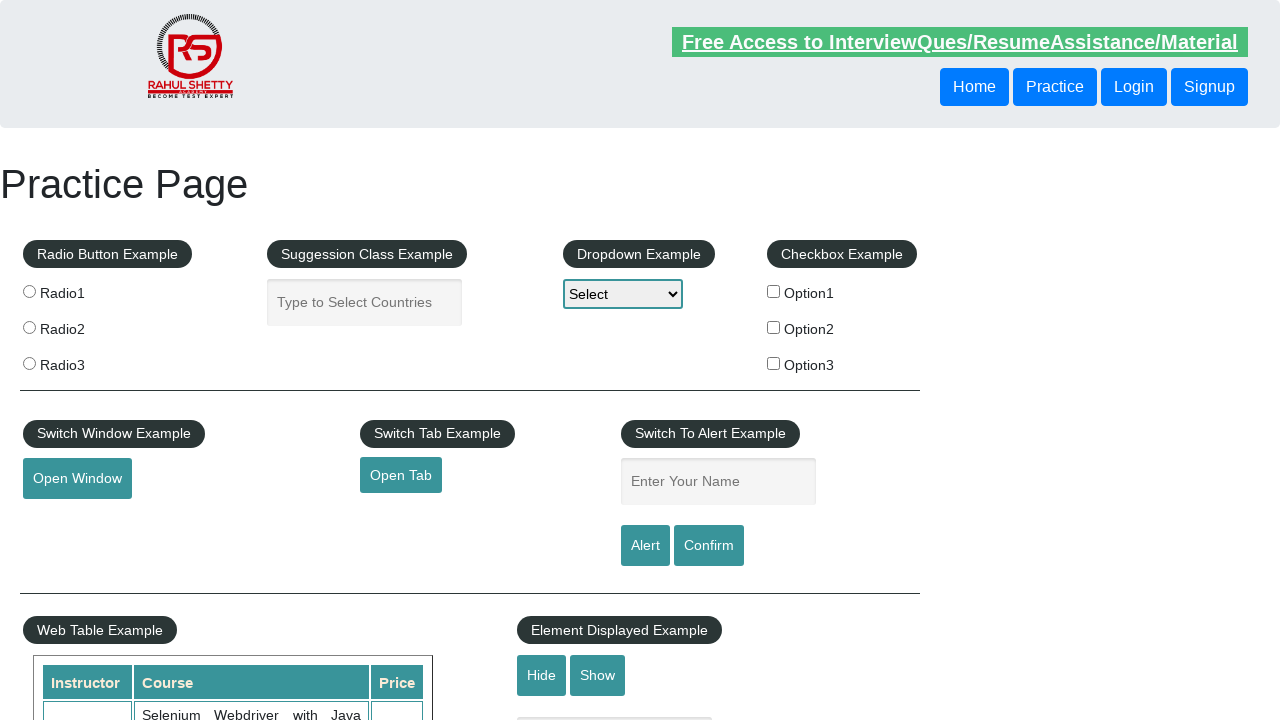

Verified footer link 'Facebook' has valid href
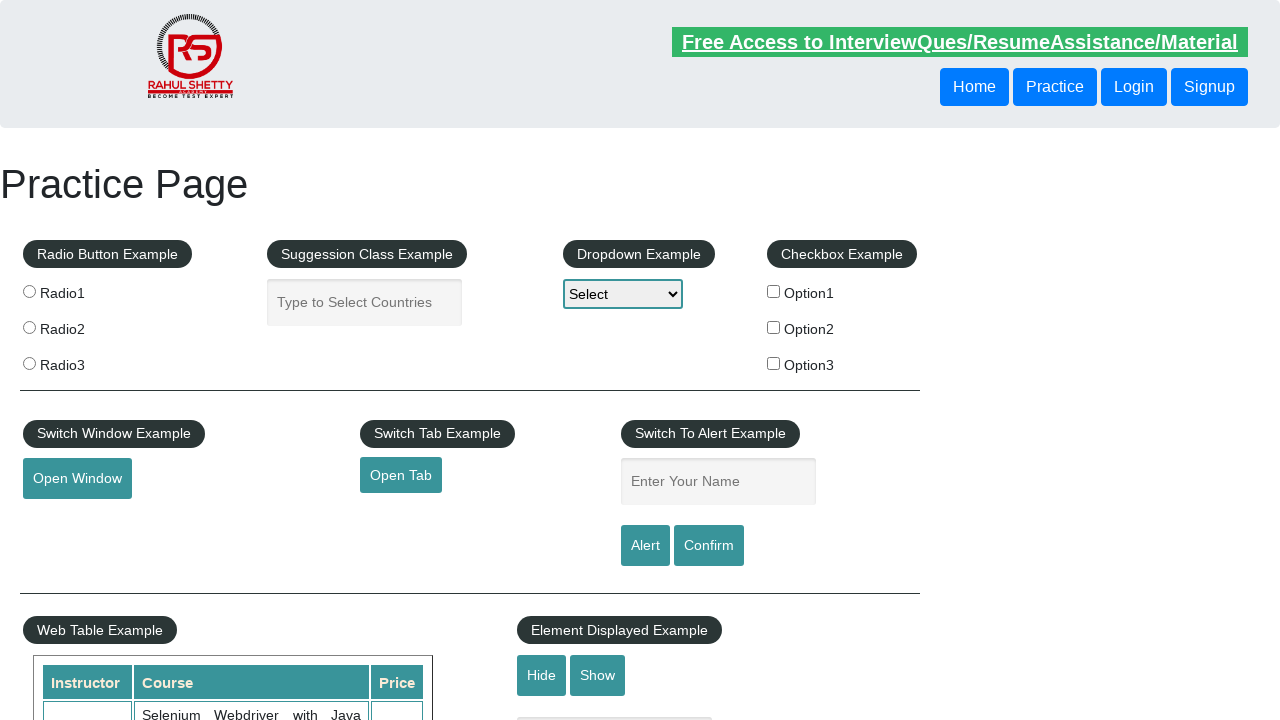

Footer link 'Twitter' is visible
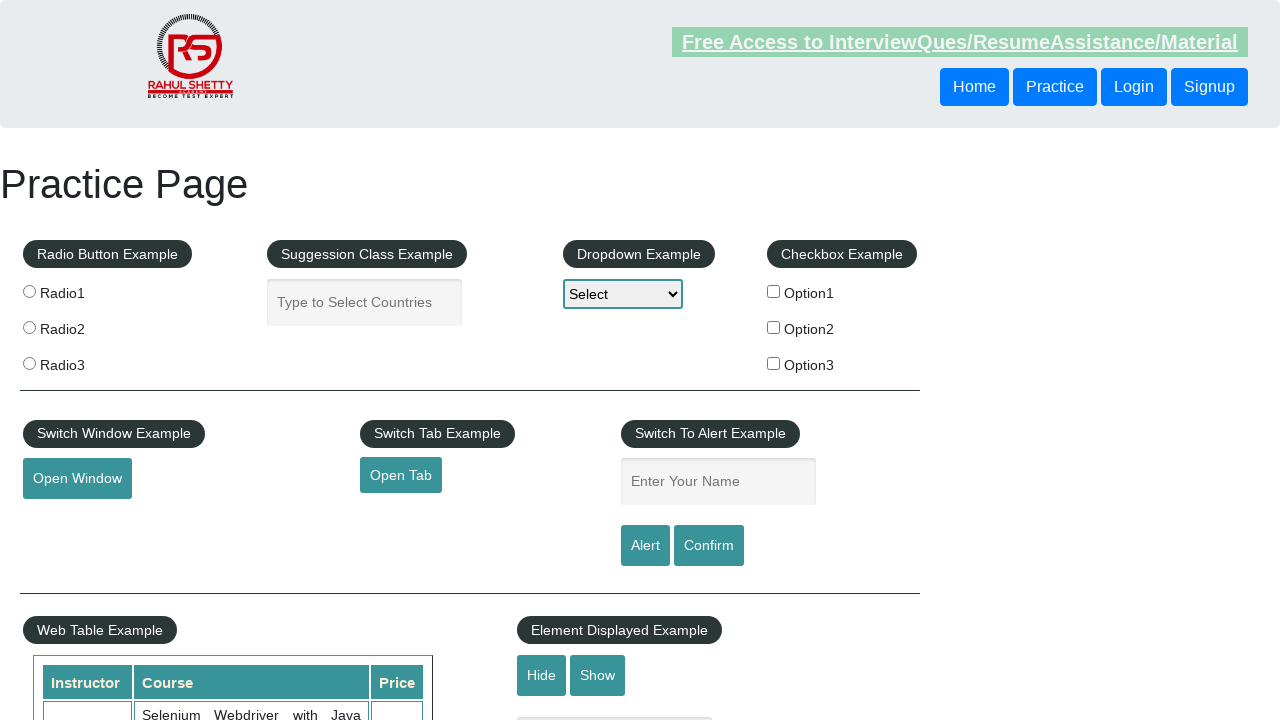

Footer link 'Twitter' has href attribute: #
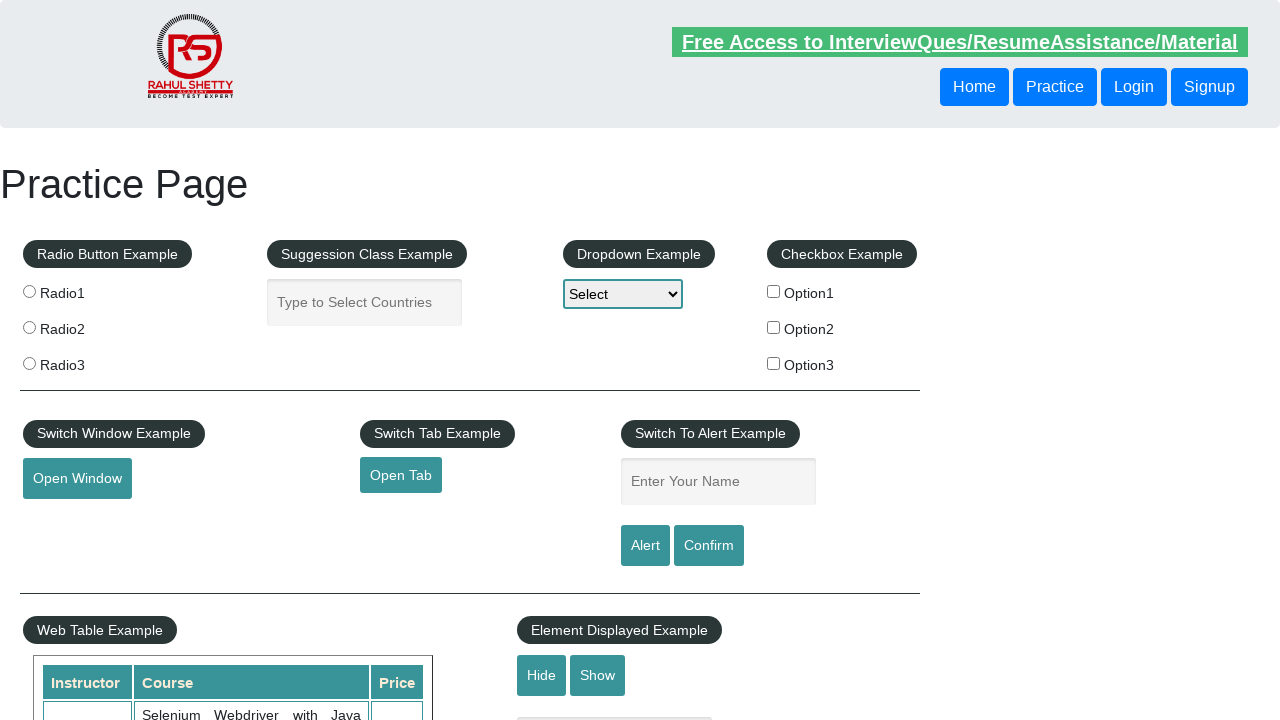

Verified footer link 'Twitter' has valid href
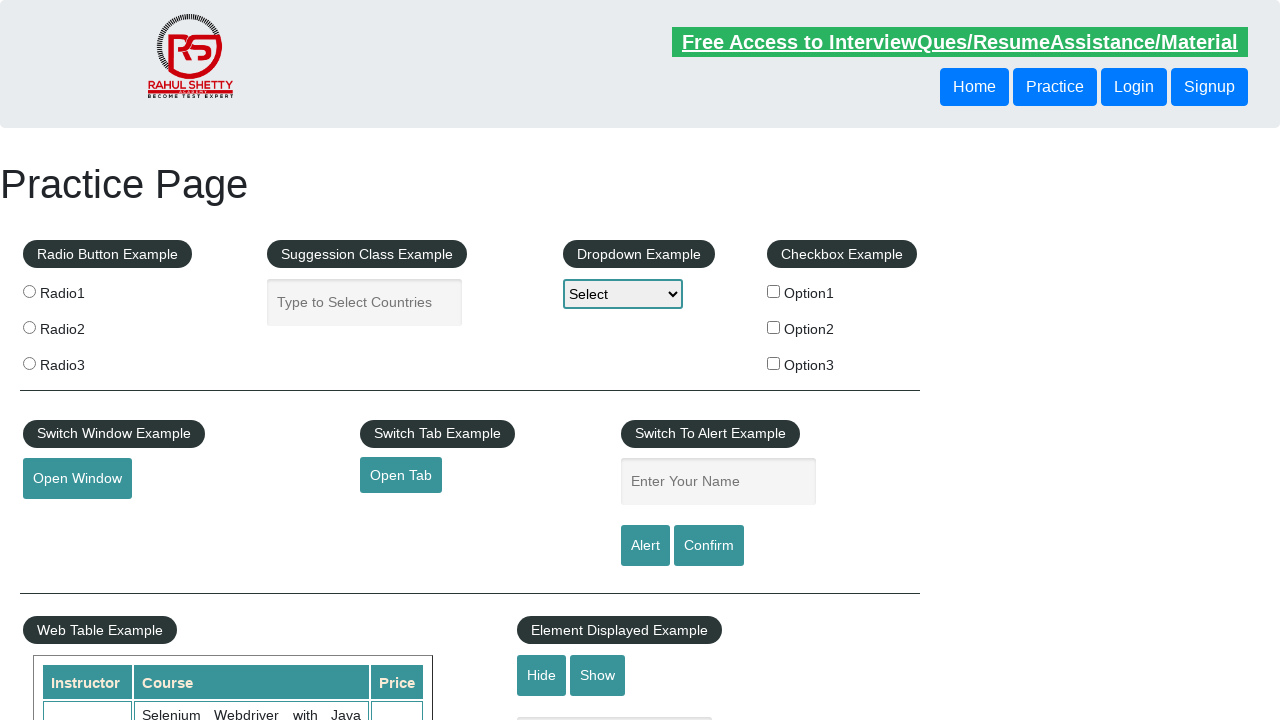

Footer link 'Google+' is visible
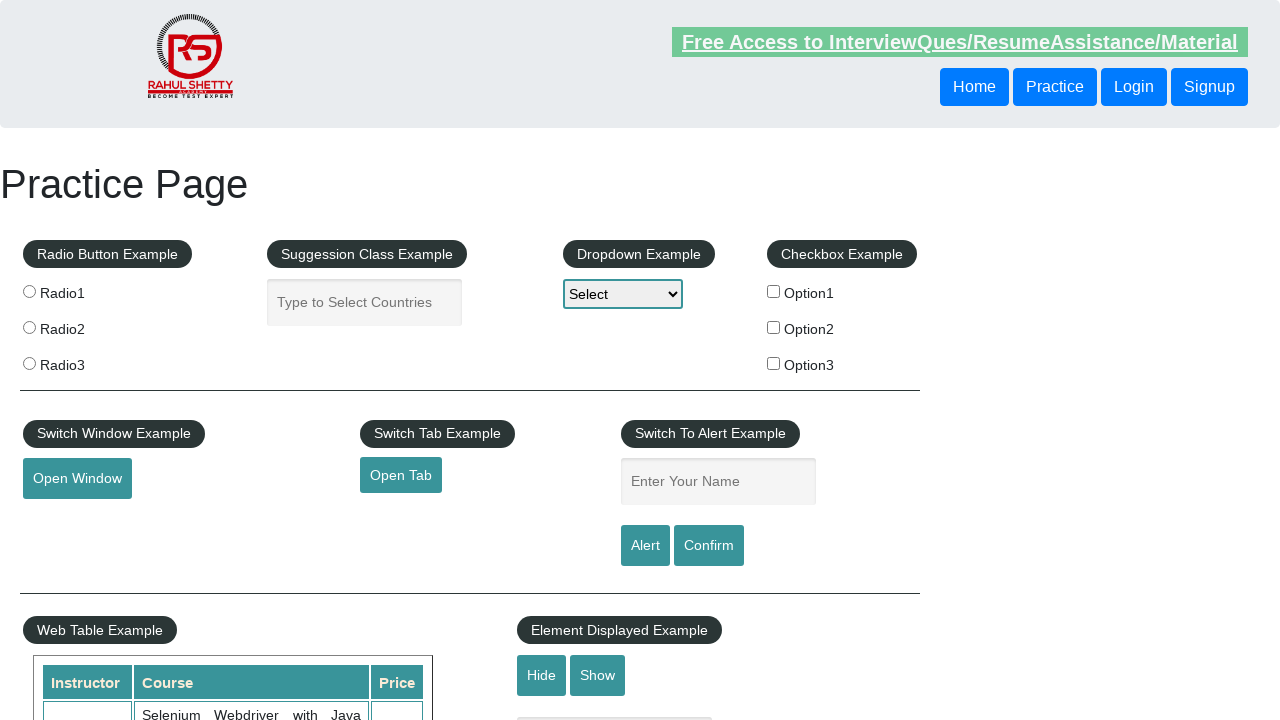

Footer link 'Google+' has href attribute: #
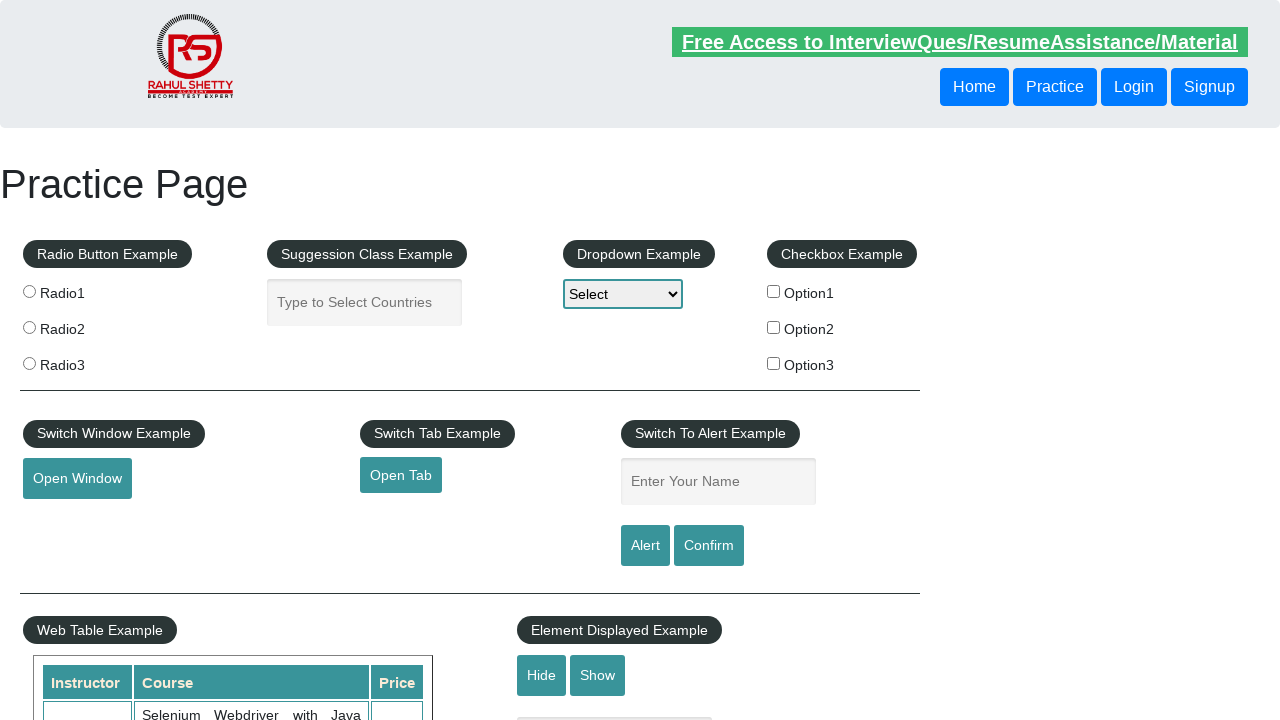

Verified footer link 'Google+' has valid href
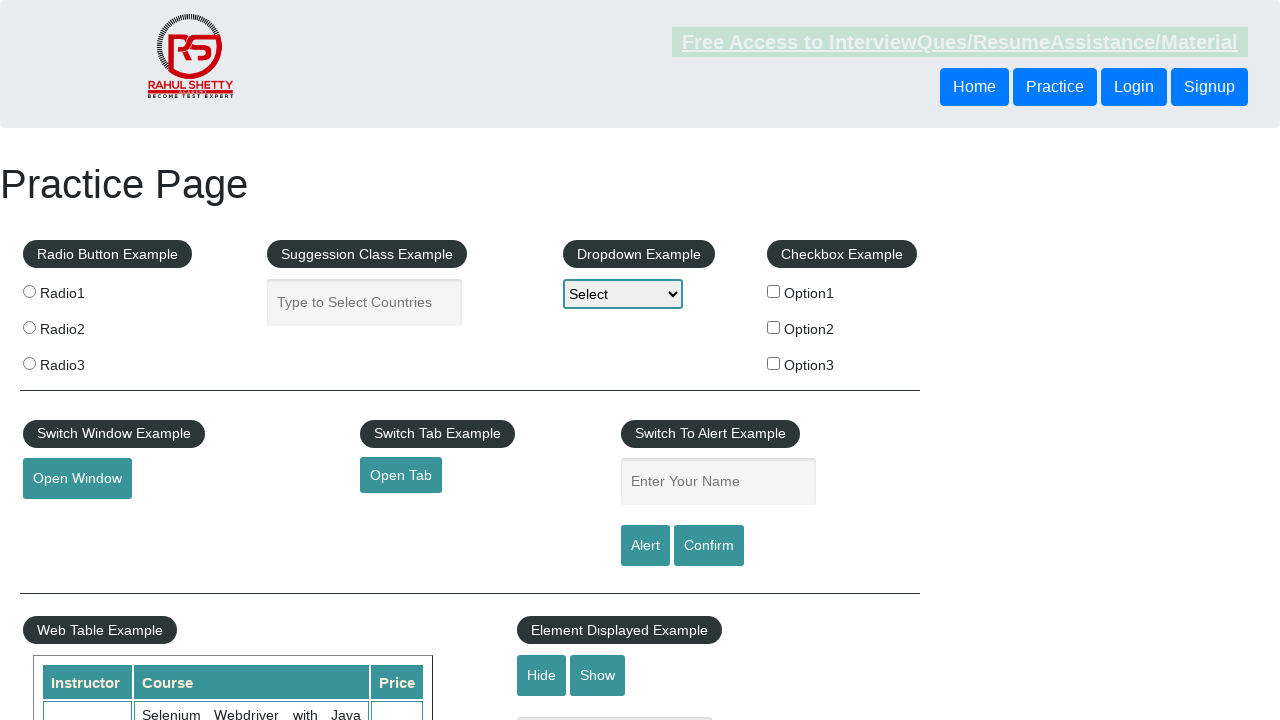

Footer link 'Youtube' is visible
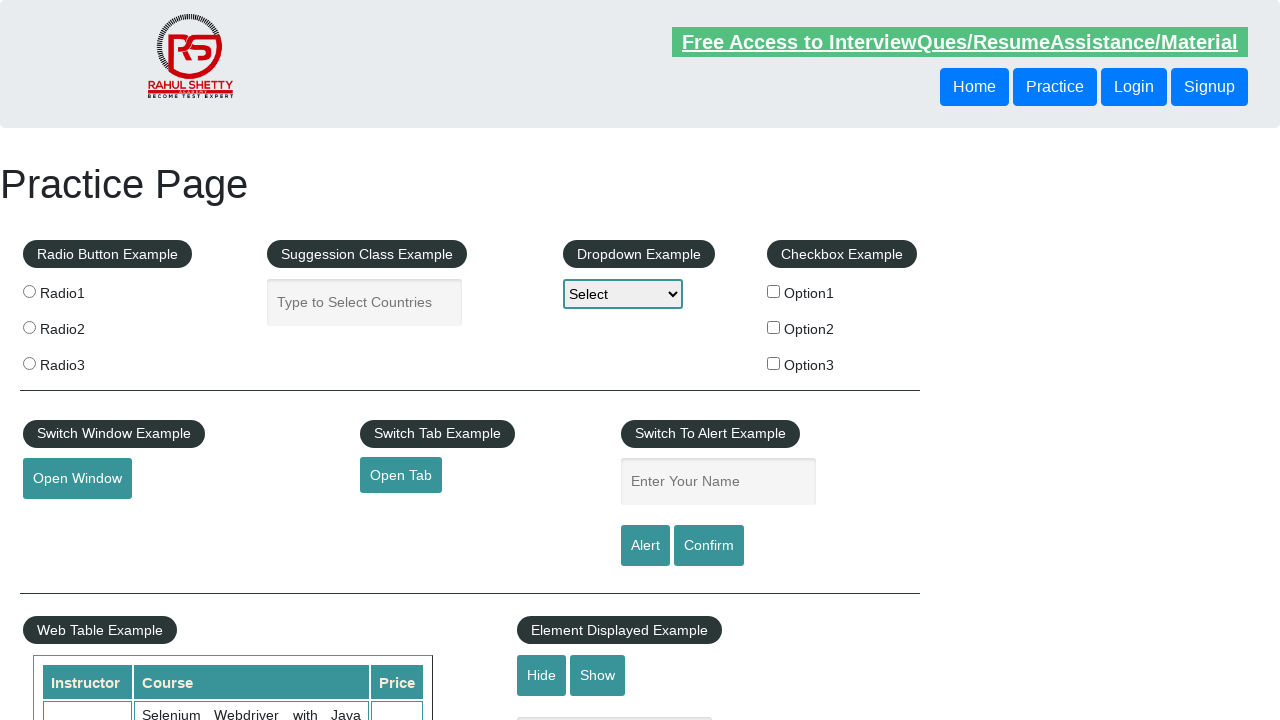

Footer link 'Youtube' has href attribute: #
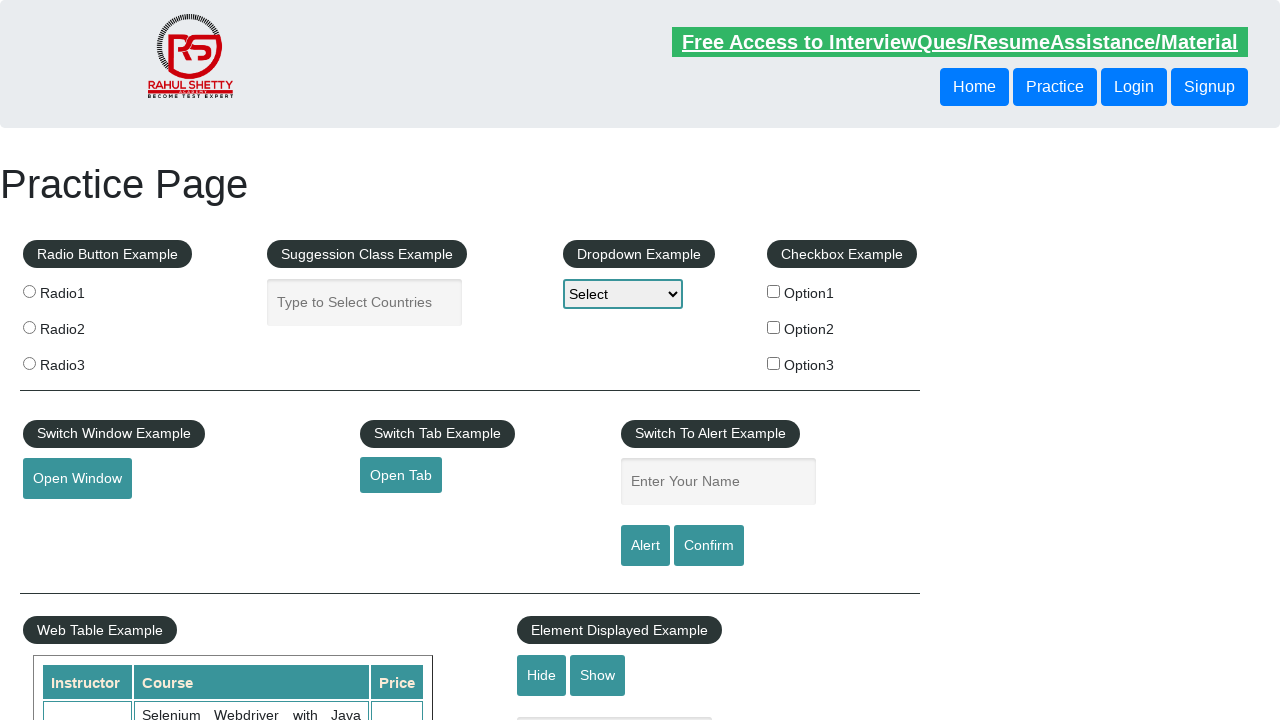

Verified footer link 'Youtube' has valid href
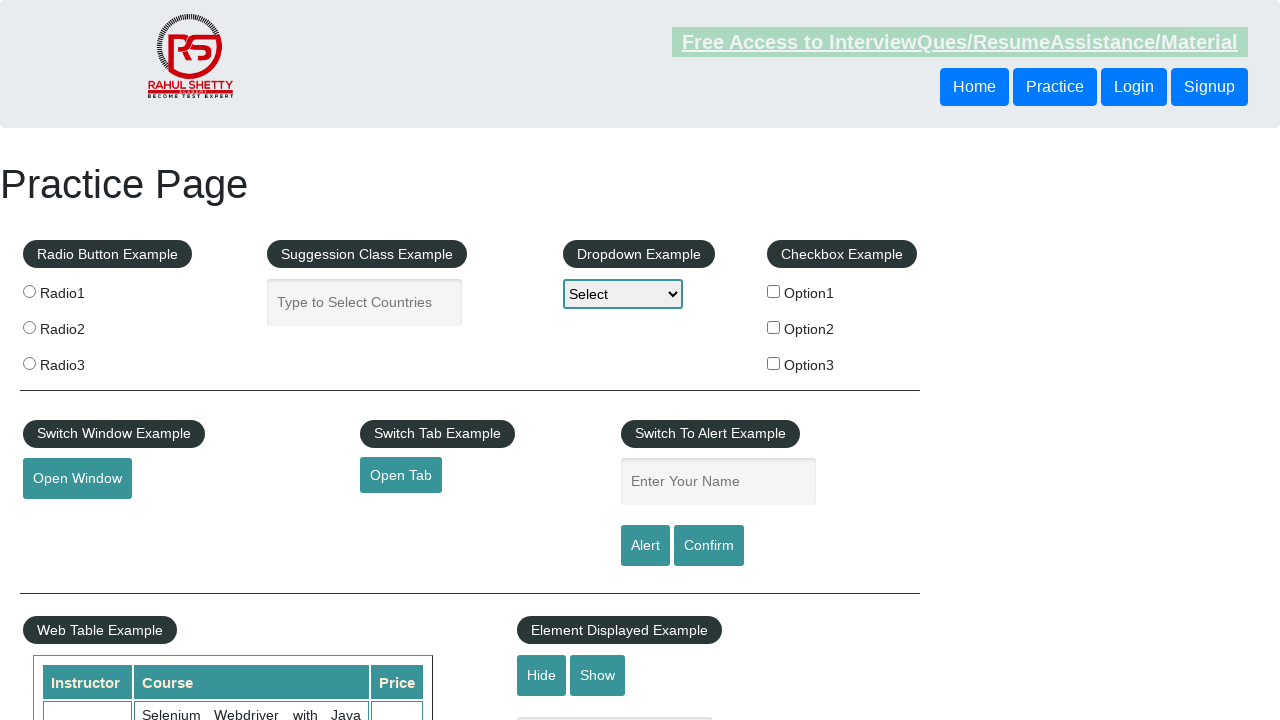

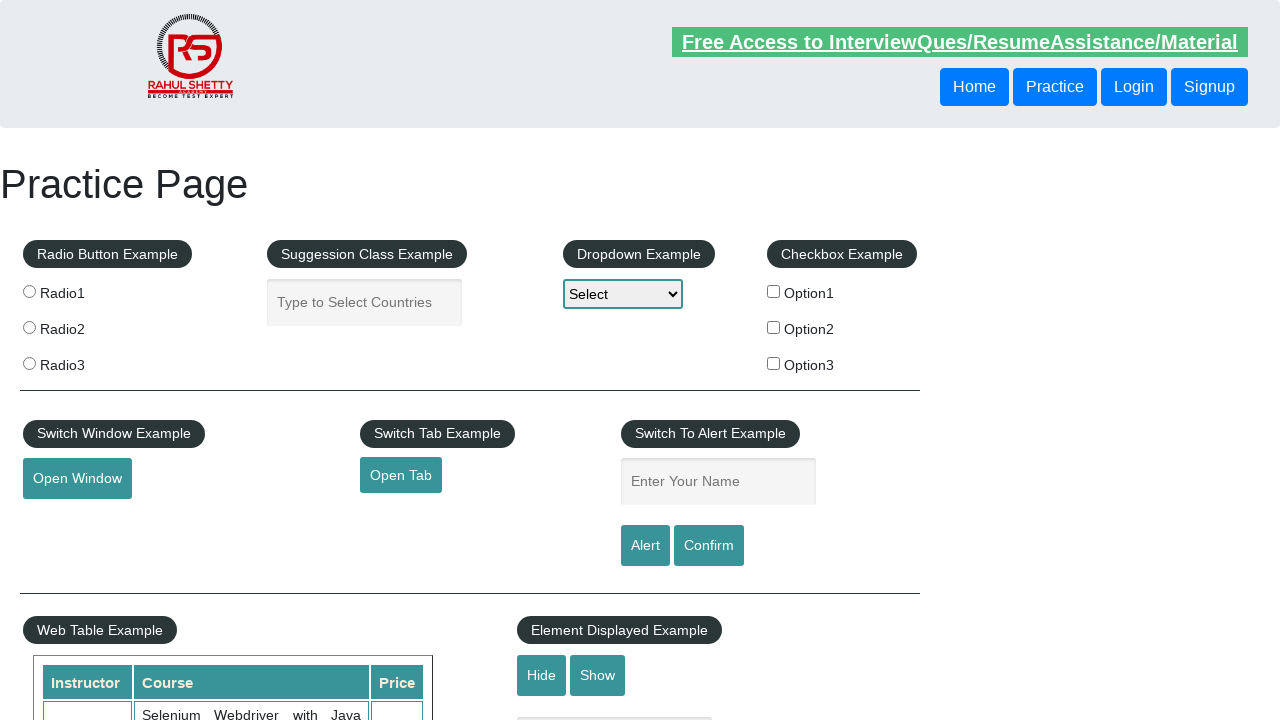